Automates filling out a Panda Express customer satisfaction survey by entering a survey code, then automatically selecting the first option for each question and navigating through all survey pages.

Starting URL: https://www.pandaguestexperience.com/

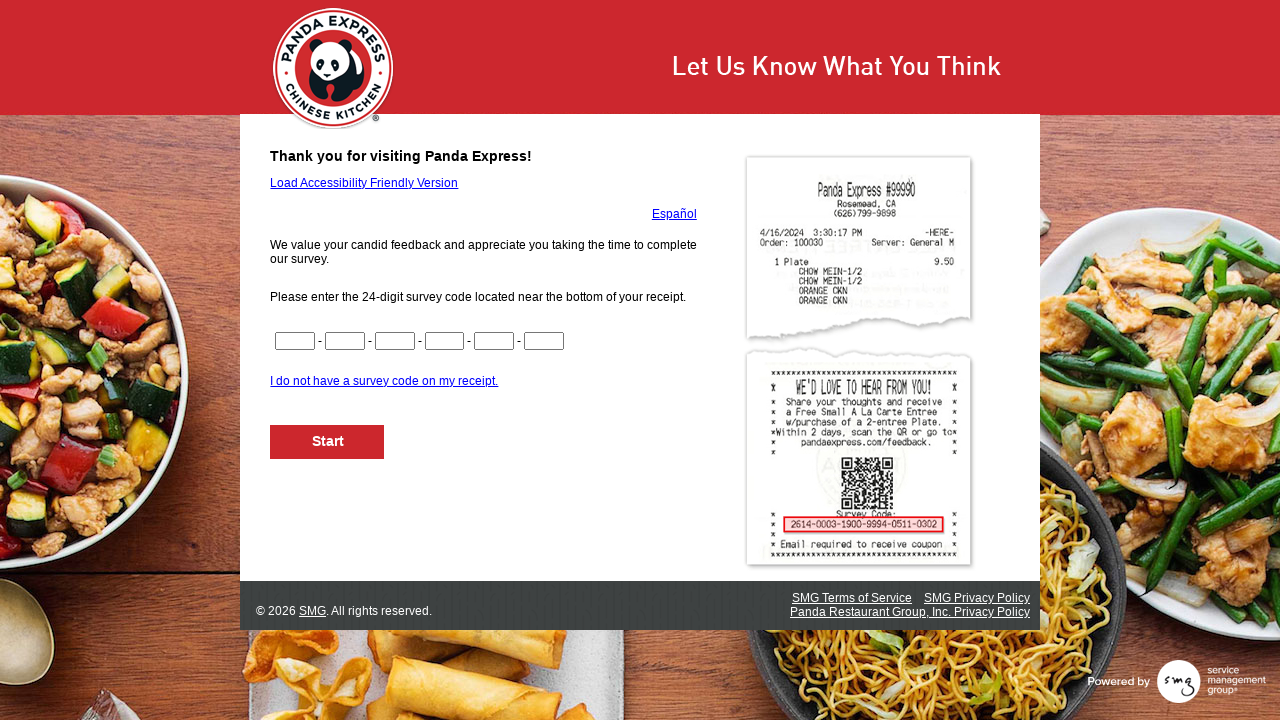

Filled survey code input CN1 with '1234' on input[name='CN1']
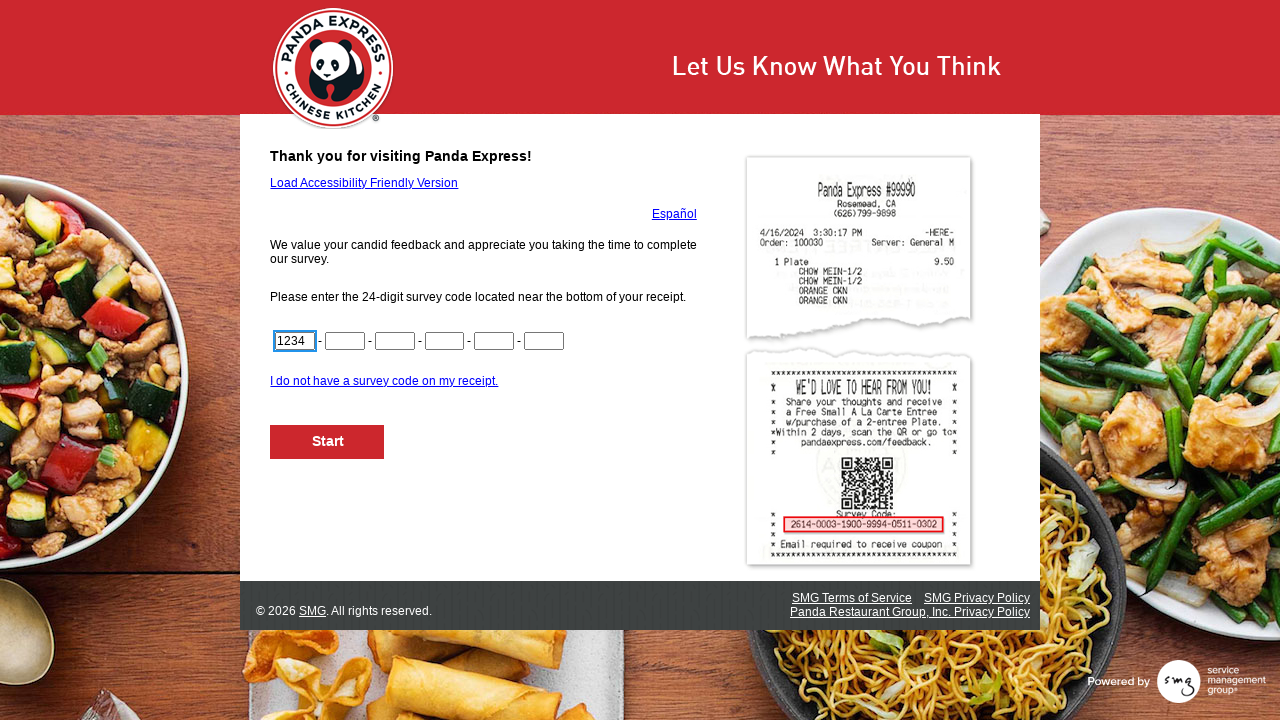

Filled survey code input CN2 with '5678' on input[name='CN2']
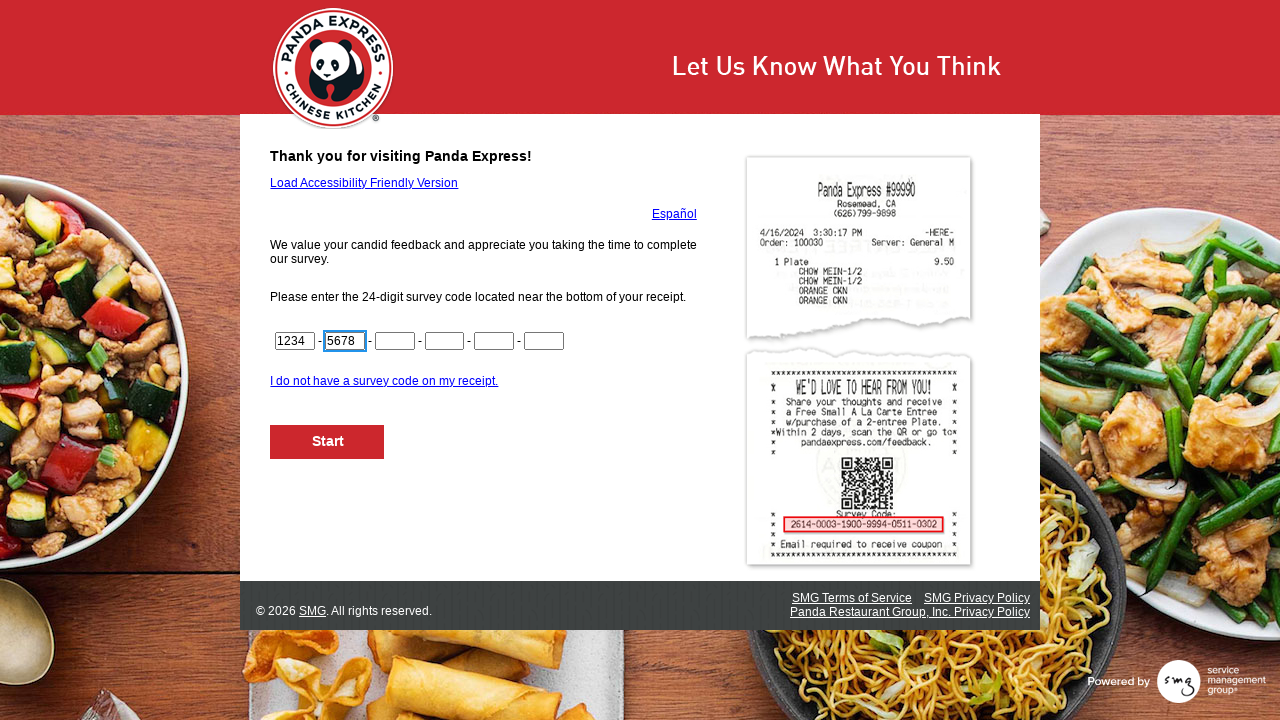

Filled survey code input CN3 with '9012' on input[name='CN3']
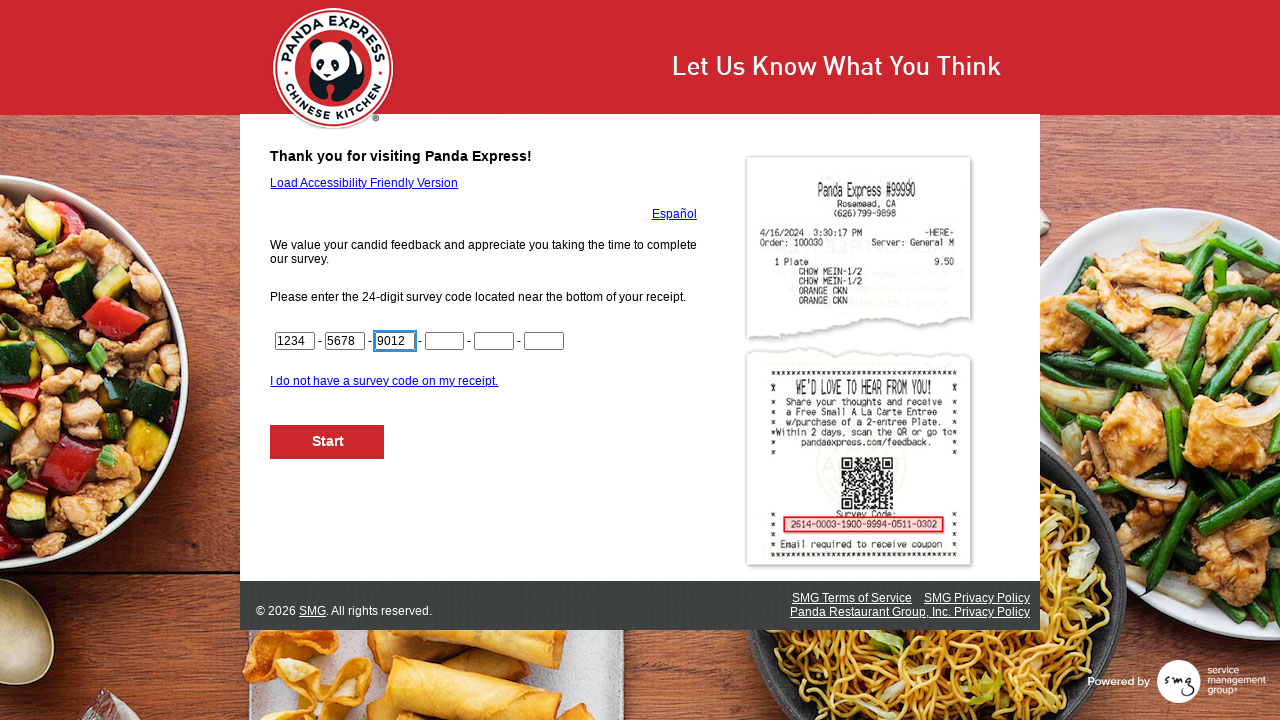

Filled survey code input CN4 with '3456' on input[name='CN4']
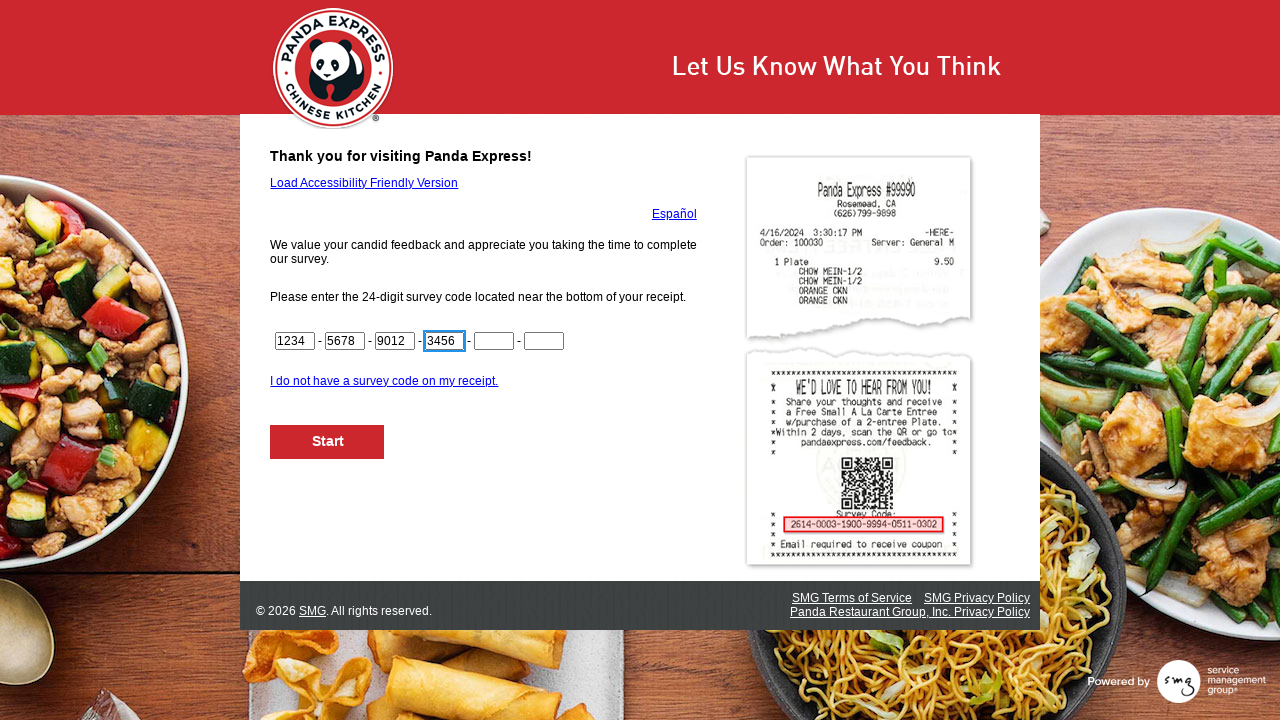

Filled survey code input CN5 with '7890' on input[name='CN5']
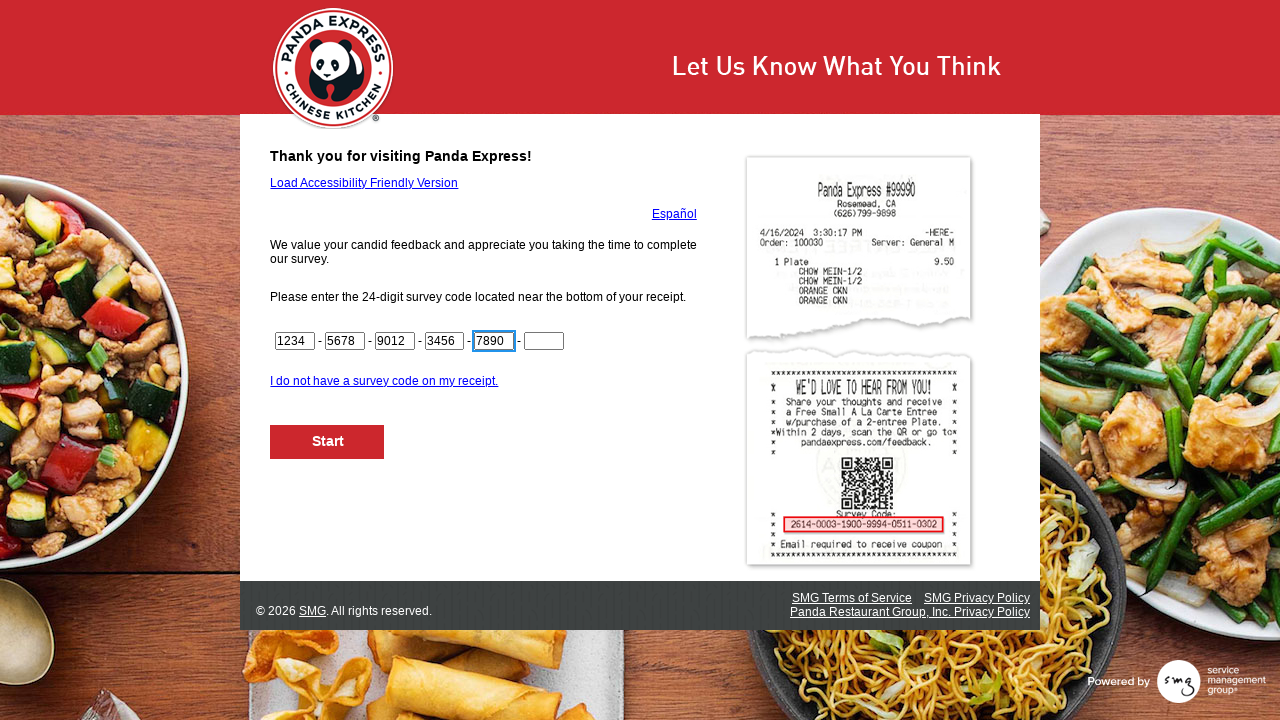

Filled final survey code digits CN6 with '12' on input[name='CN6']
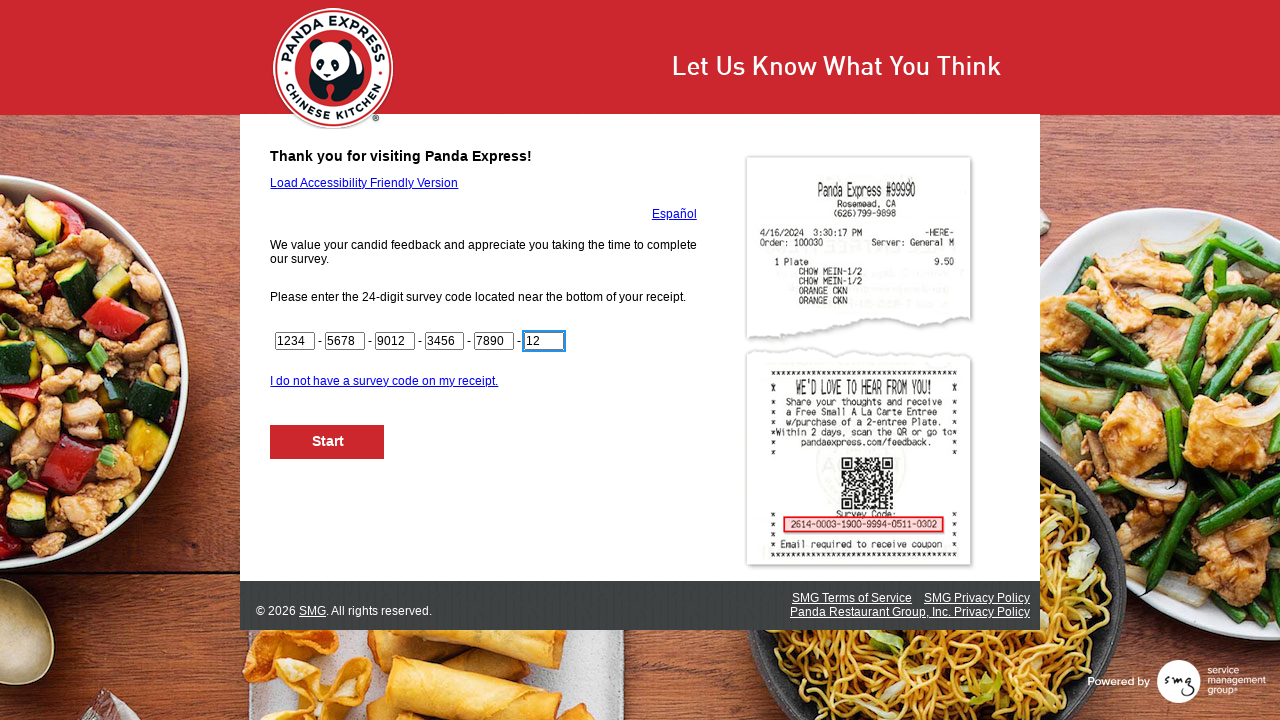

Clicked Next button to start survey at (328, 442) on #NextButton
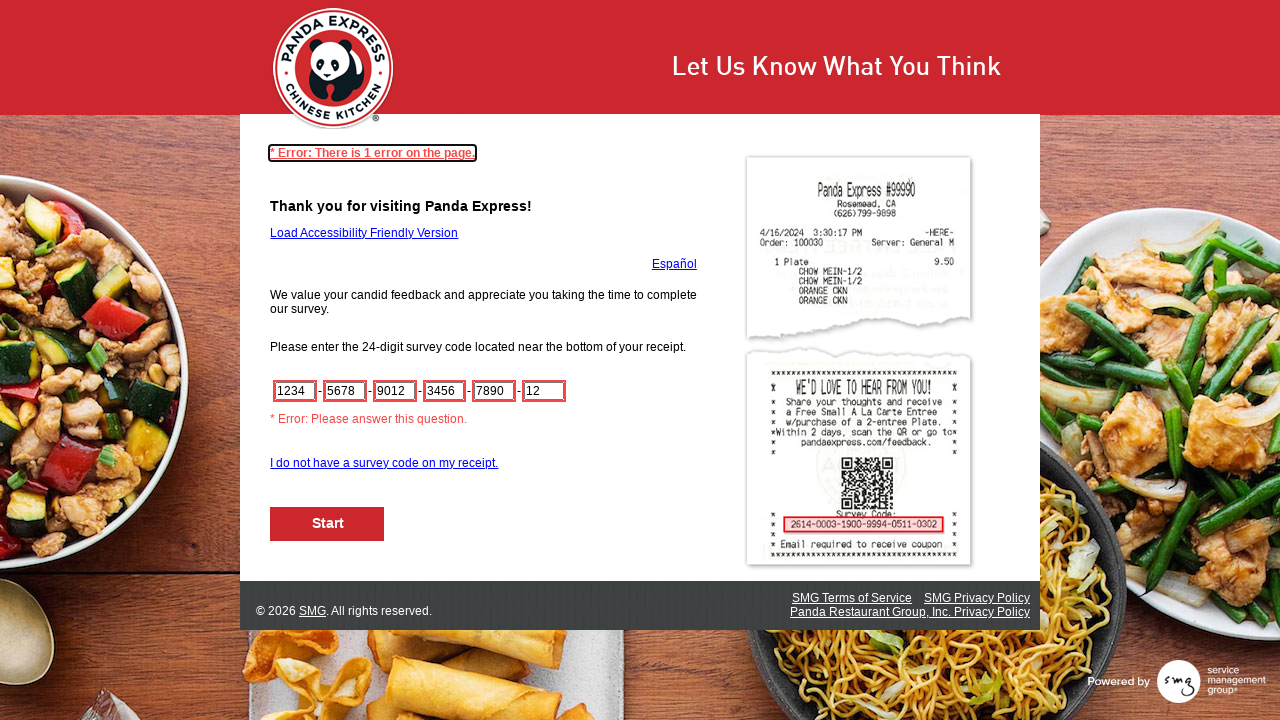

Waited for survey page to load
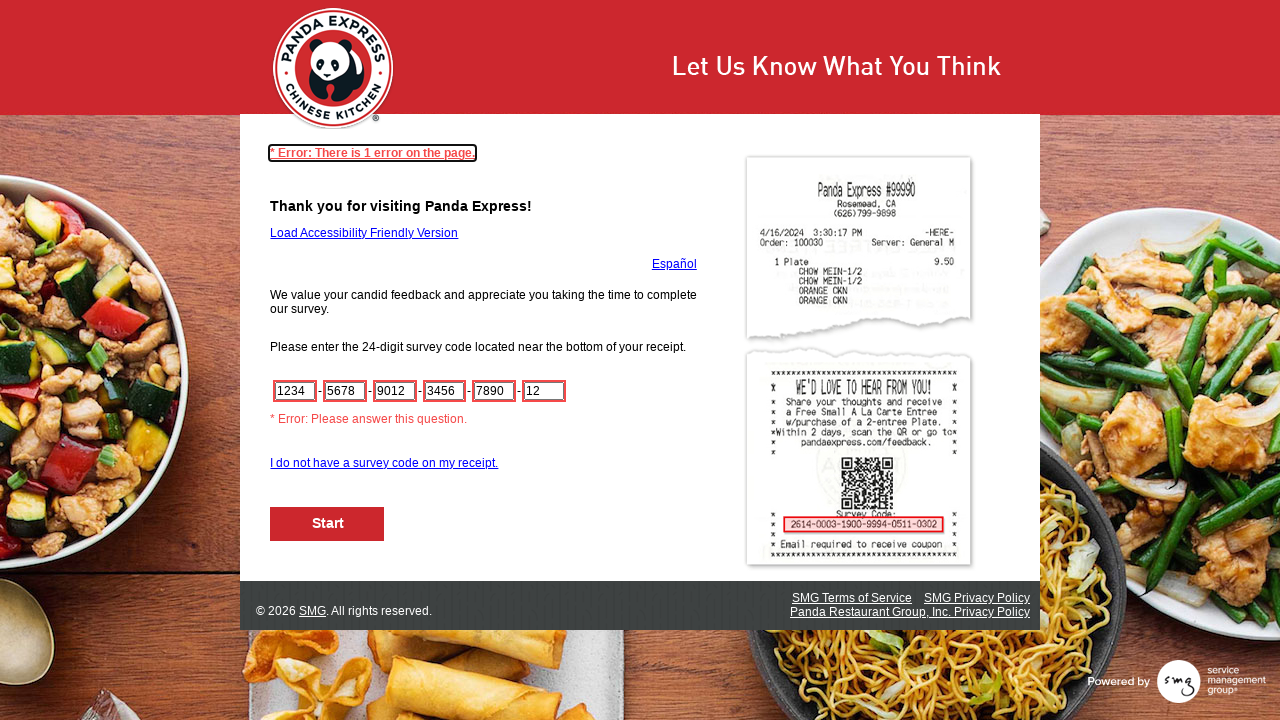

Clicked Next button to proceed to next survey page at (328, 524) on #NextButton >> nth=0
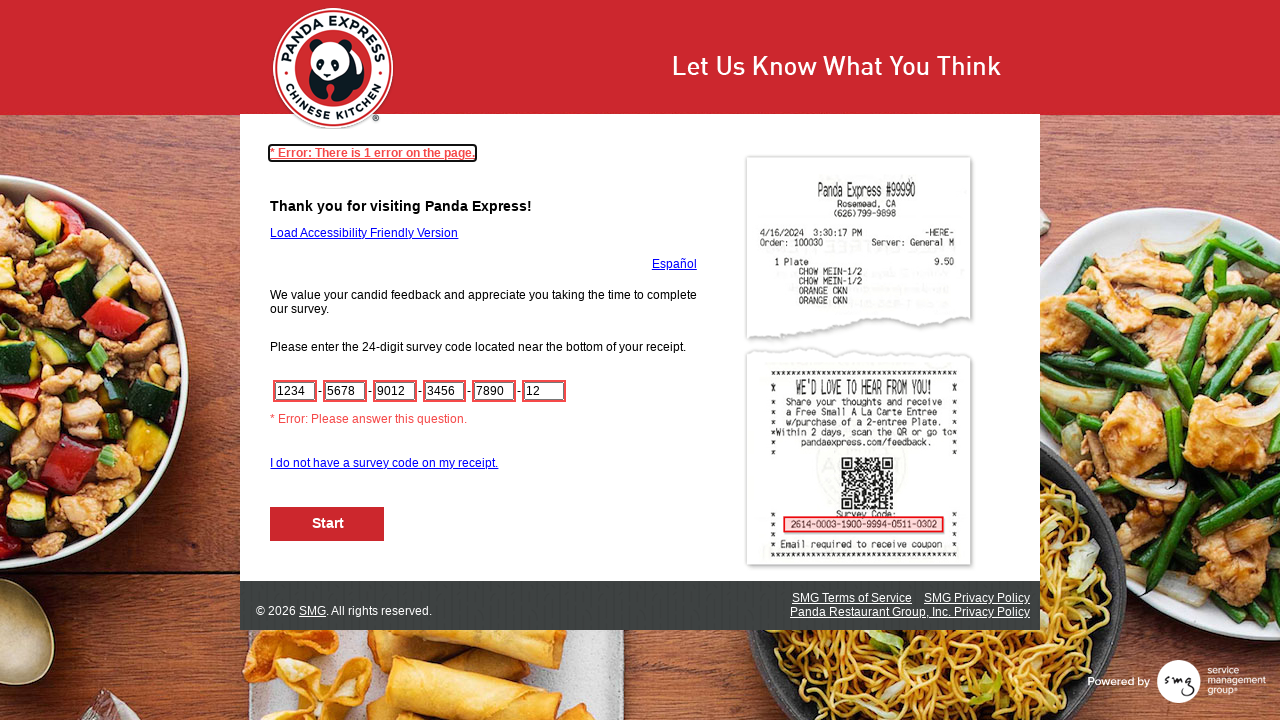

Waited for next survey page to load
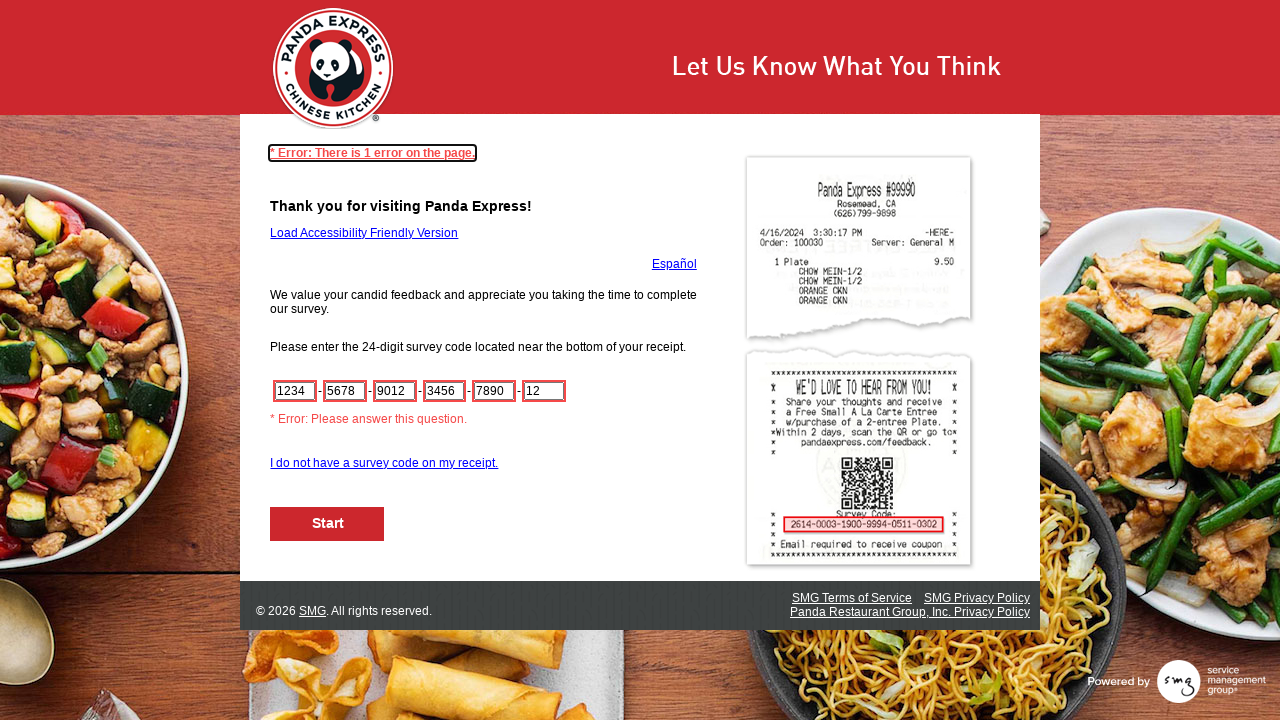

Clicked Next button to proceed to next survey page at (328, 524) on #NextButton >> nth=0
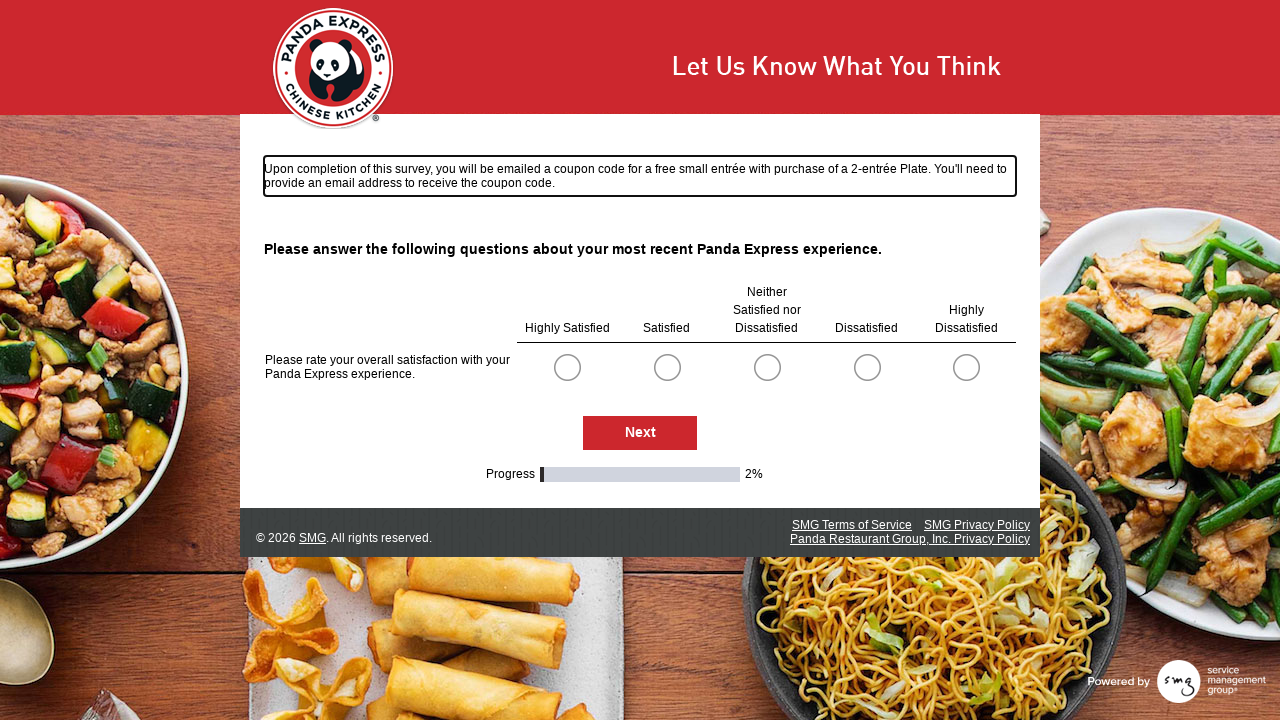

Waited for next survey page to load
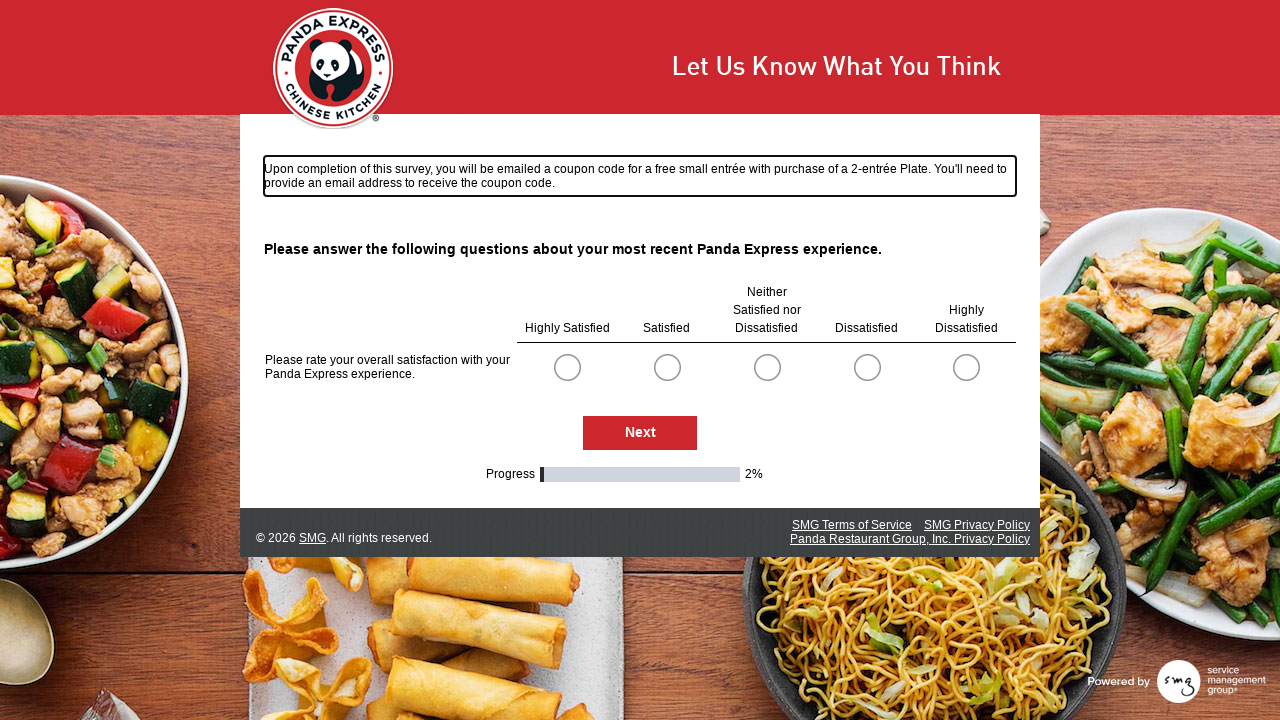

Selected first option for question (clicked radio button at index 0) at (567, 367) on .radioSimpleInput >> nth=0
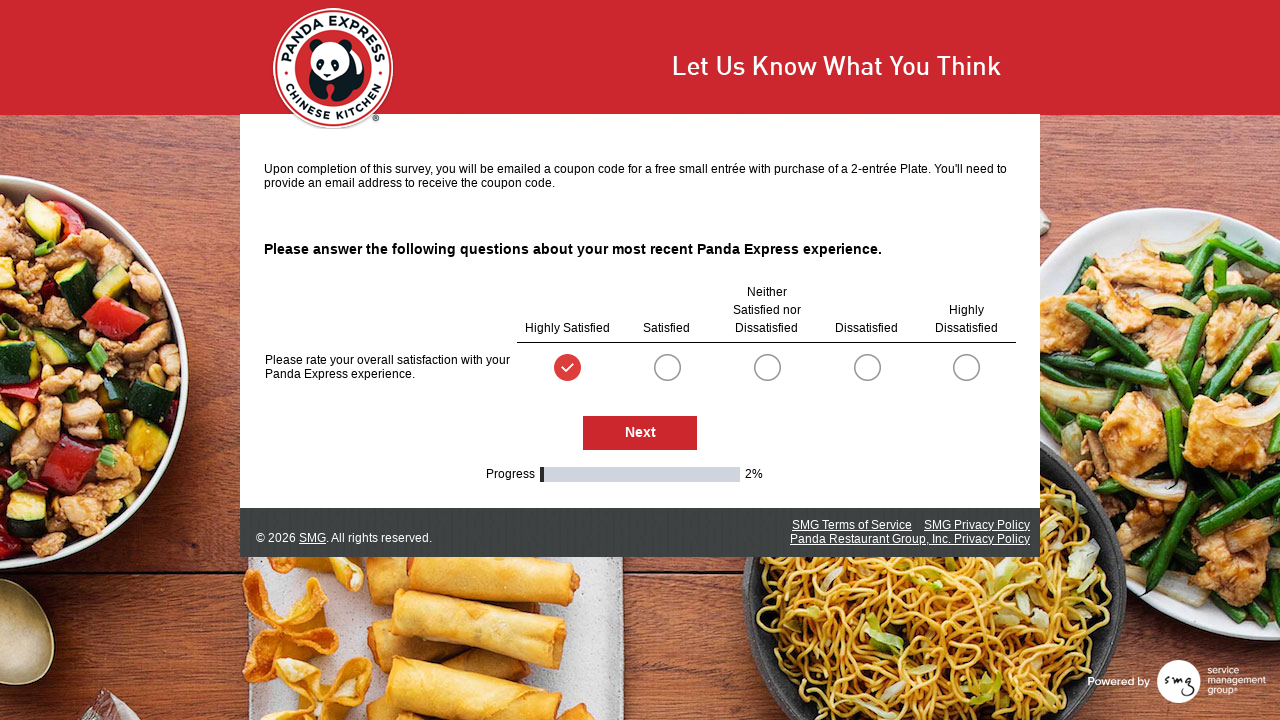

Clicked Next button to proceed to next survey page at (640, 433) on #NextButton >> nth=0
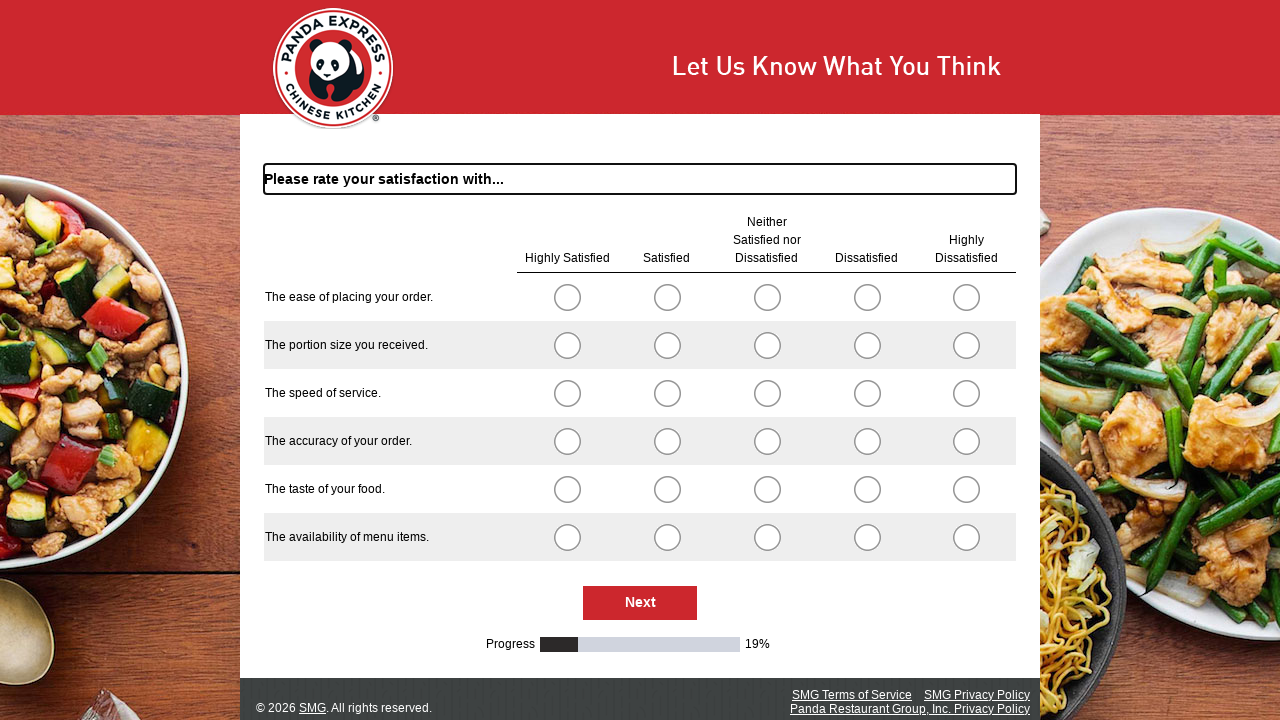

Waited for next survey page to load
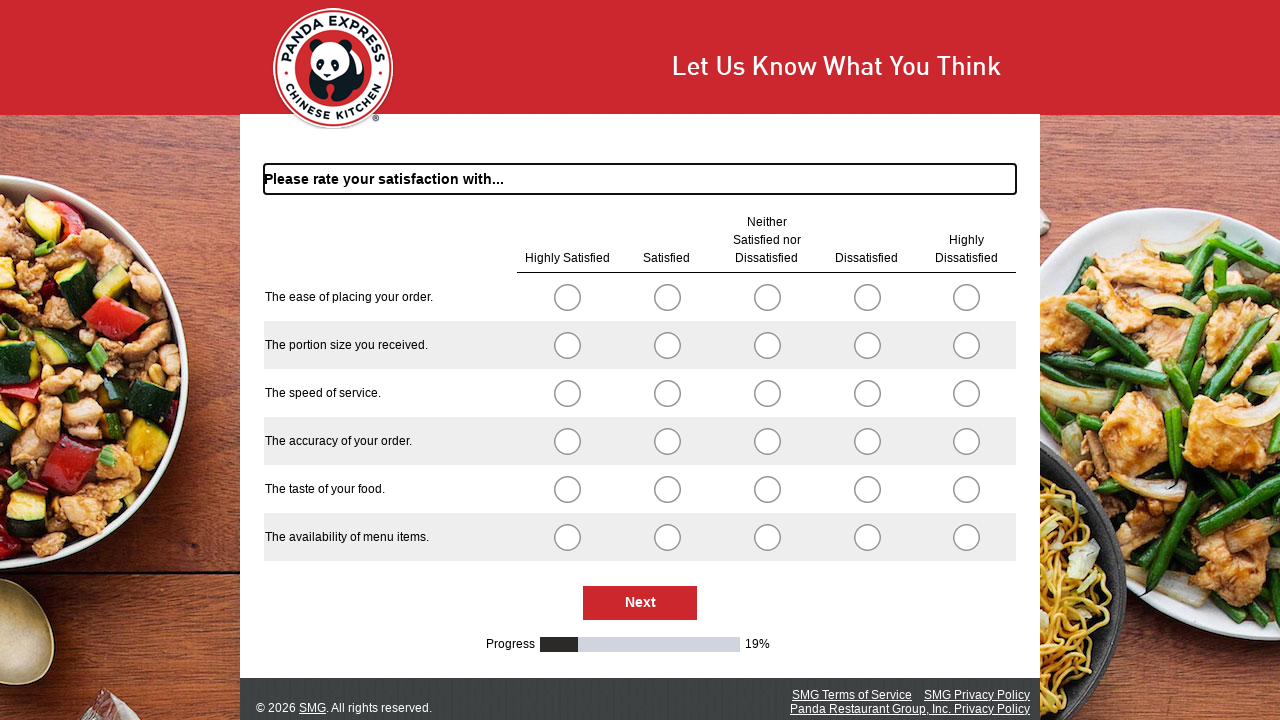

Selected first option for question (clicked radio button at index 0) at (567, 297) on .radioSimpleInput >> nth=0
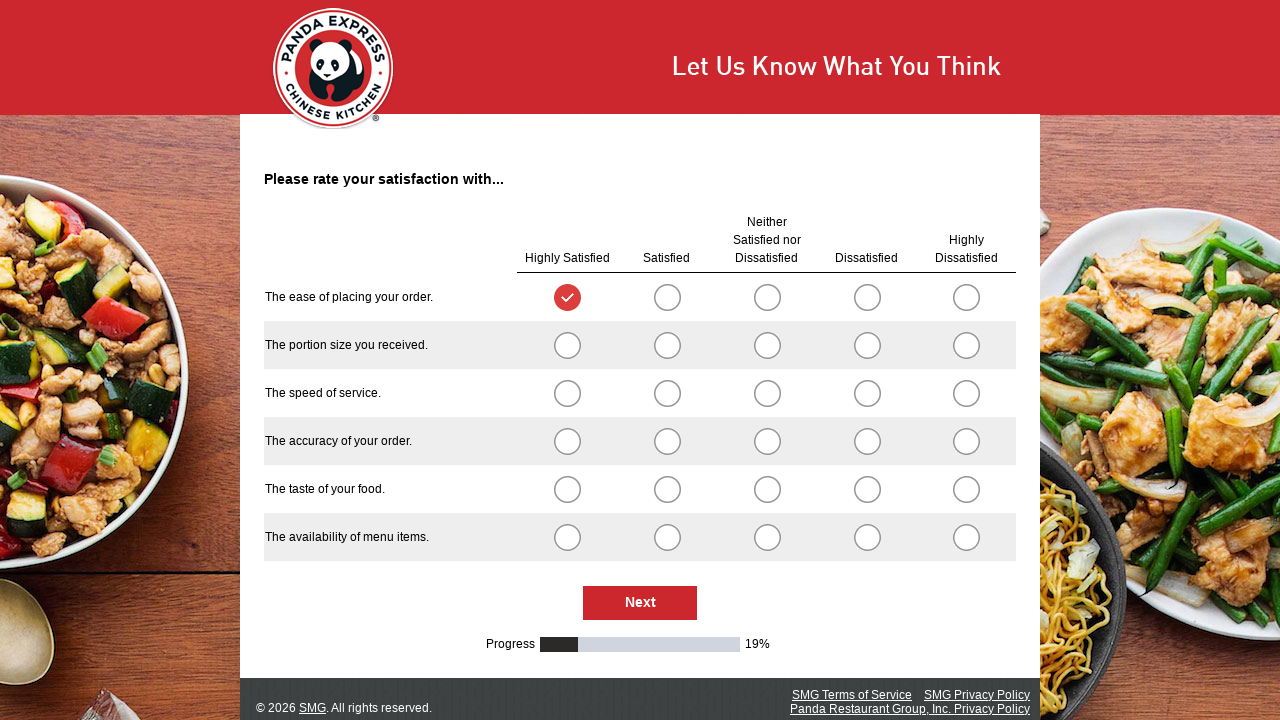

Selected first option for question (clicked radio button at index 5) at (567, 345) on .radioSimpleInput >> nth=5
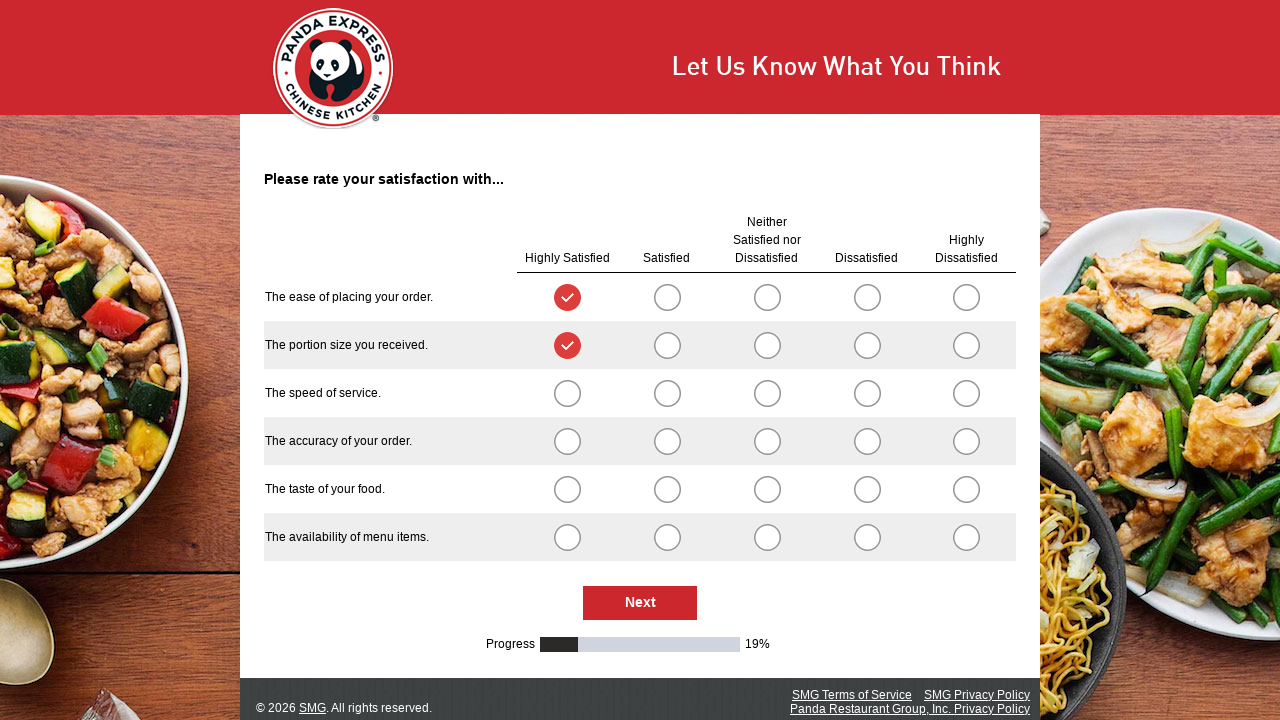

Selected first option for question (clicked radio button at index 10) at (567, 393) on .radioSimpleInput >> nth=10
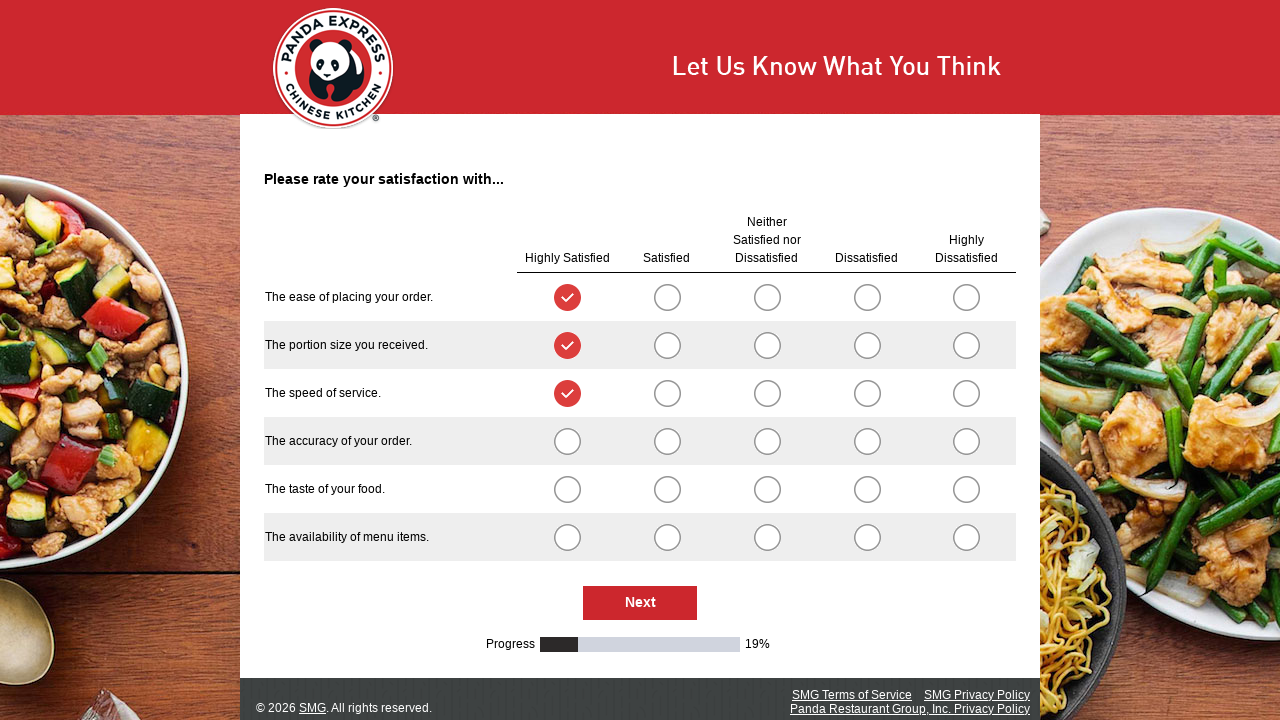

Selected first option for question (clicked radio button at index 15) at (567, 441) on .radioSimpleInput >> nth=15
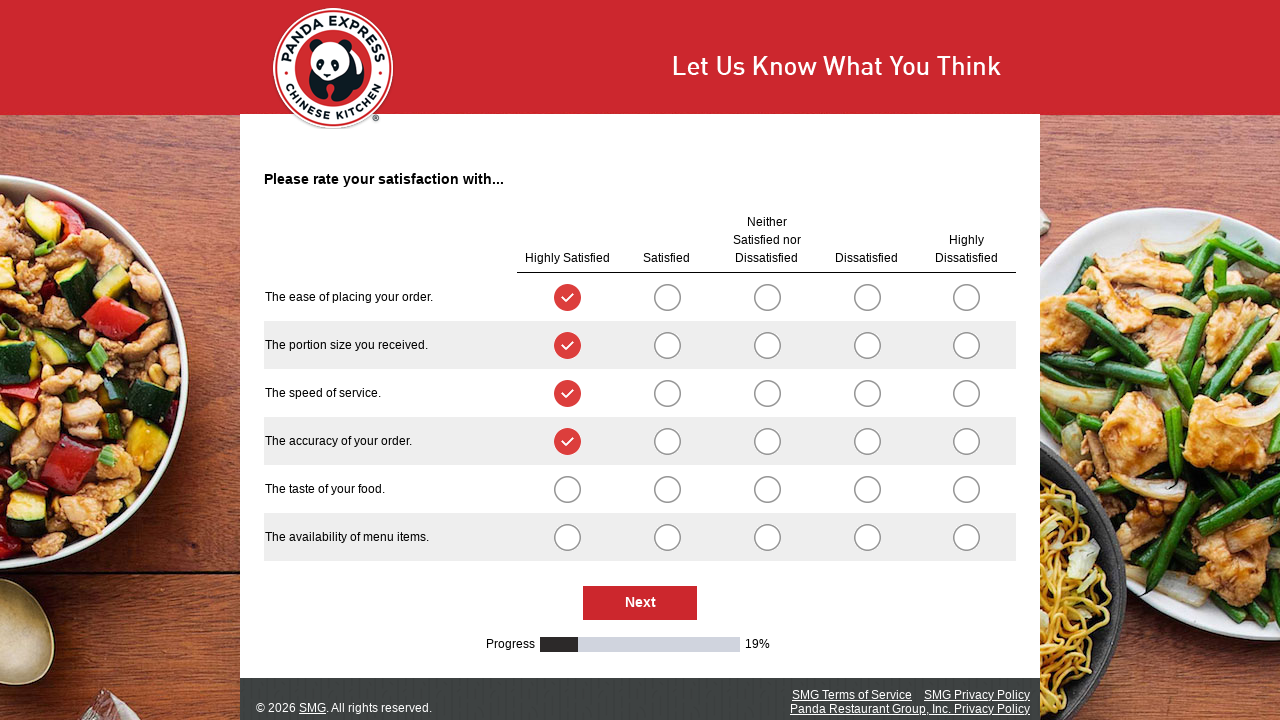

Selected first option for question (clicked radio button at index 20) at (567, 489) on .radioSimpleInput >> nth=20
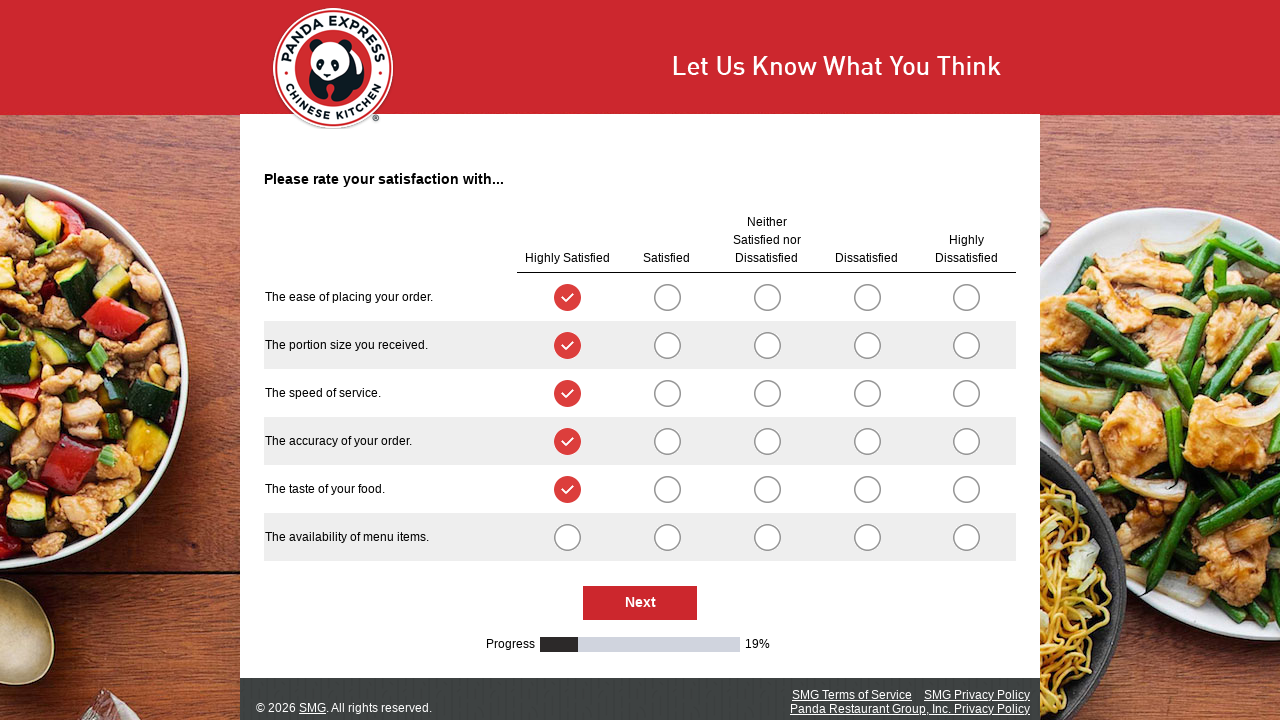

Selected first option for question (clicked radio button at index 25) at (567, 537) on .radioSimpleInput >> nth=25
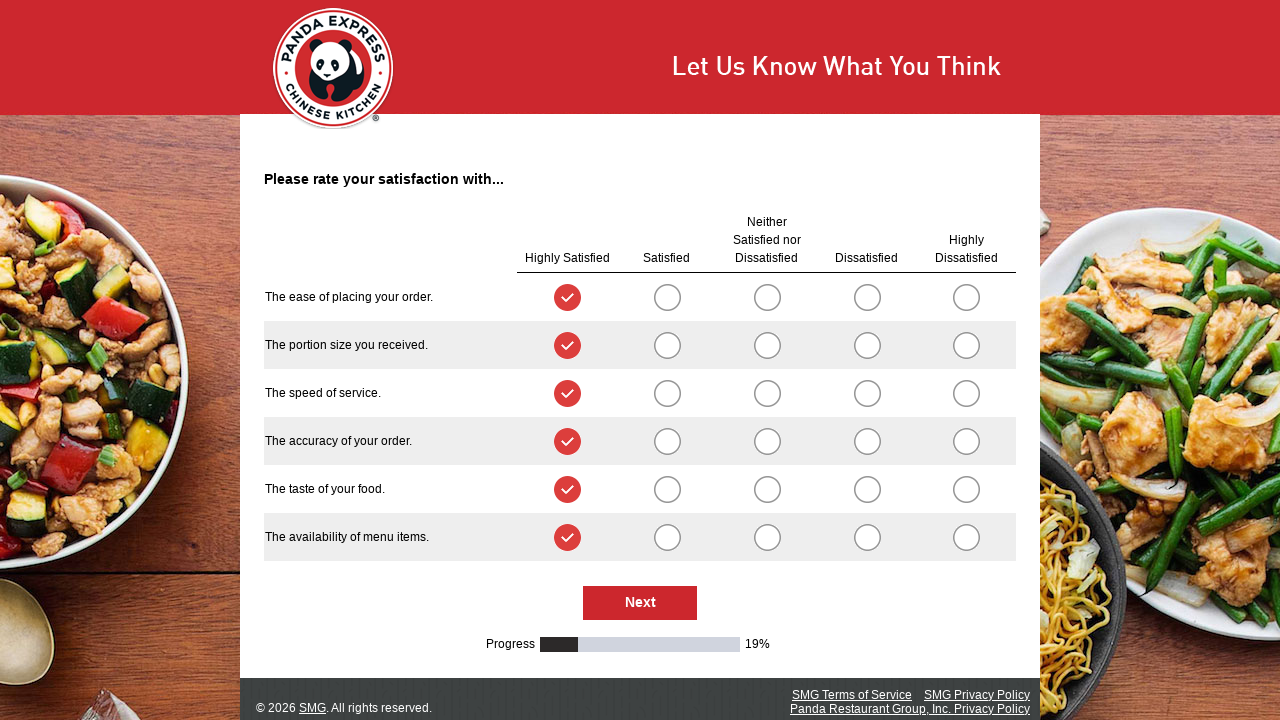

Clicked Next button to proceed to next survey page at (640, 603) on #NextButton >> nth=0
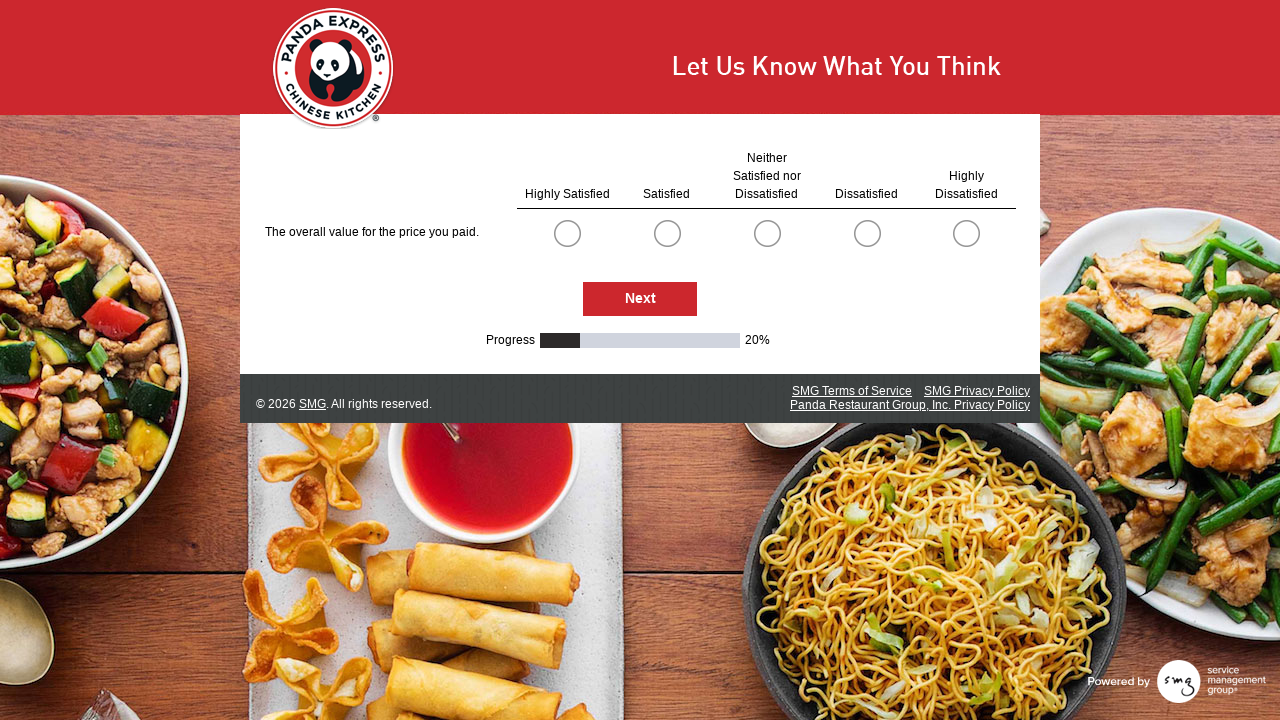

Waited for next survey page to load
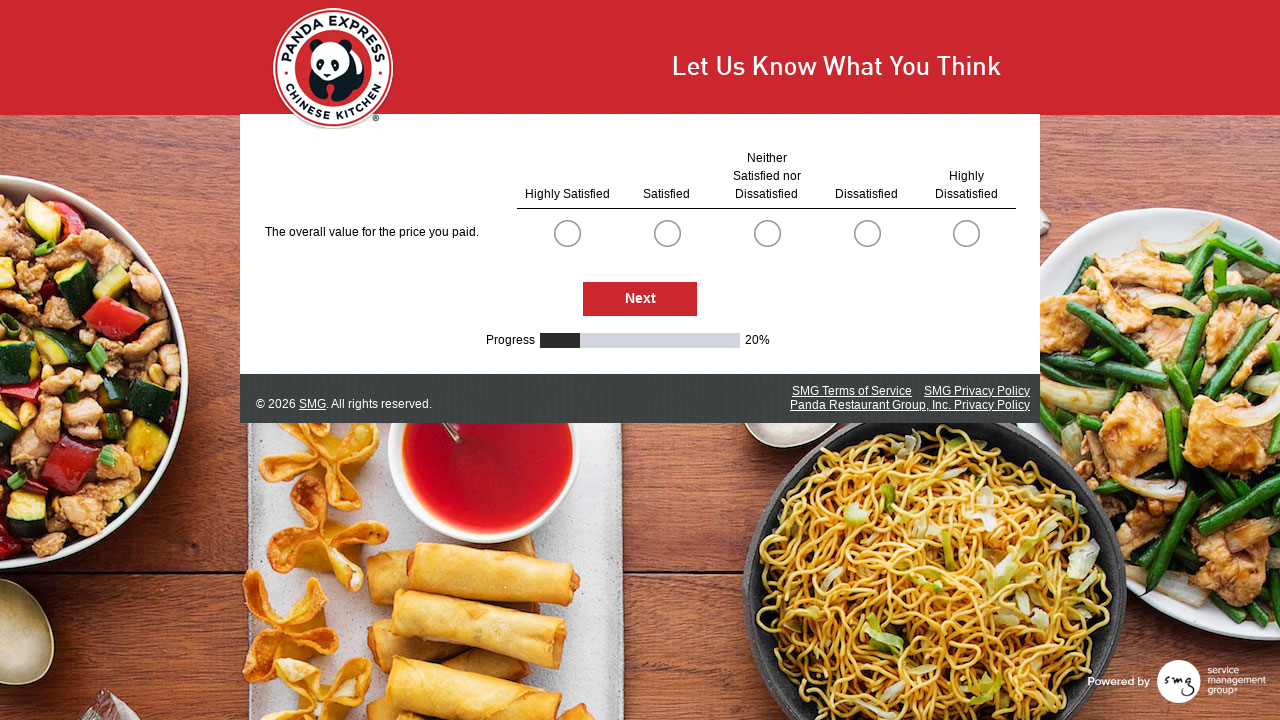

Selected first option for question (clicked radio button at index 0) at (567, 233) on .radioSimpleInput >> nth=0
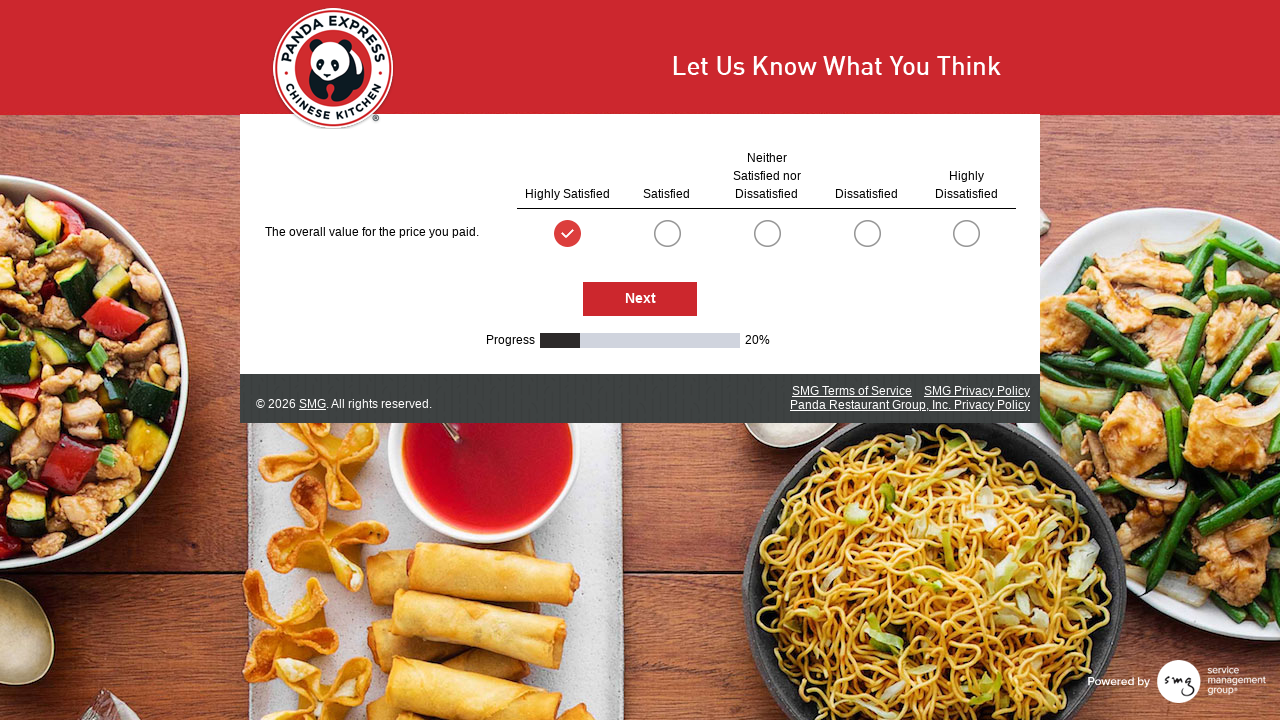

Clicked Next button to proceed to next survey page at (640, 299) on #NextButton >> nth=0
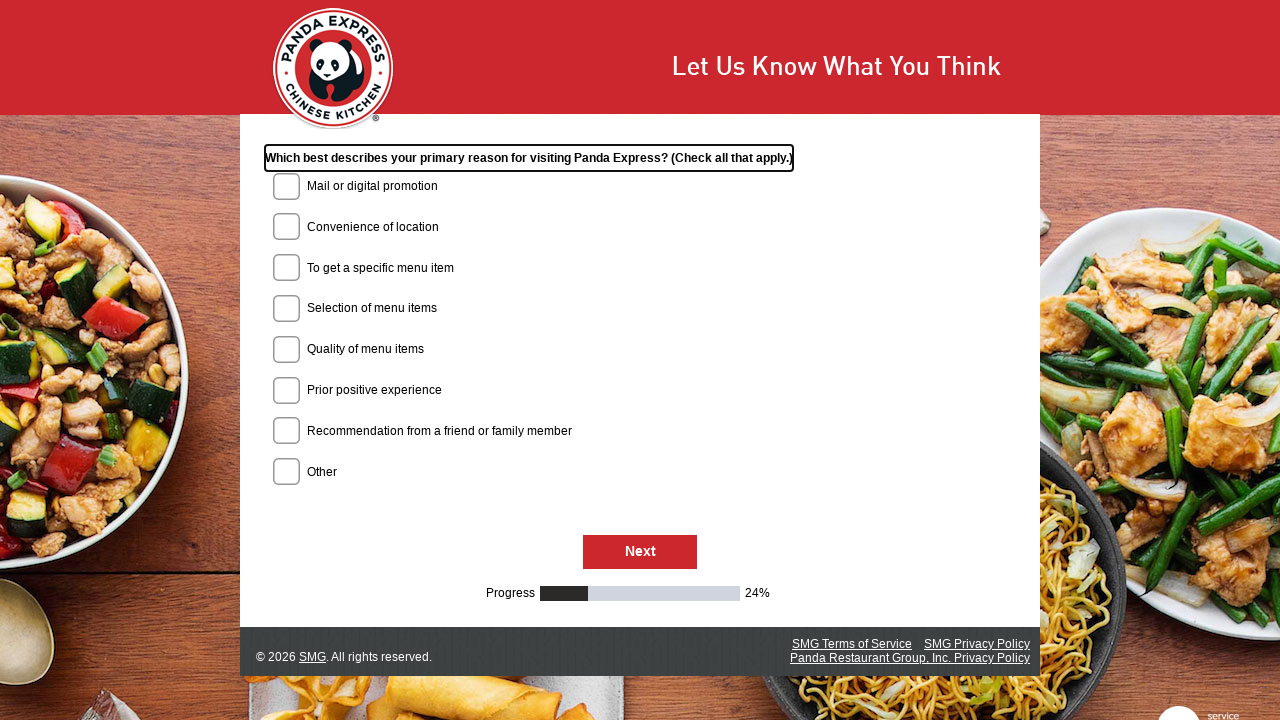

Waited for next survey page to load
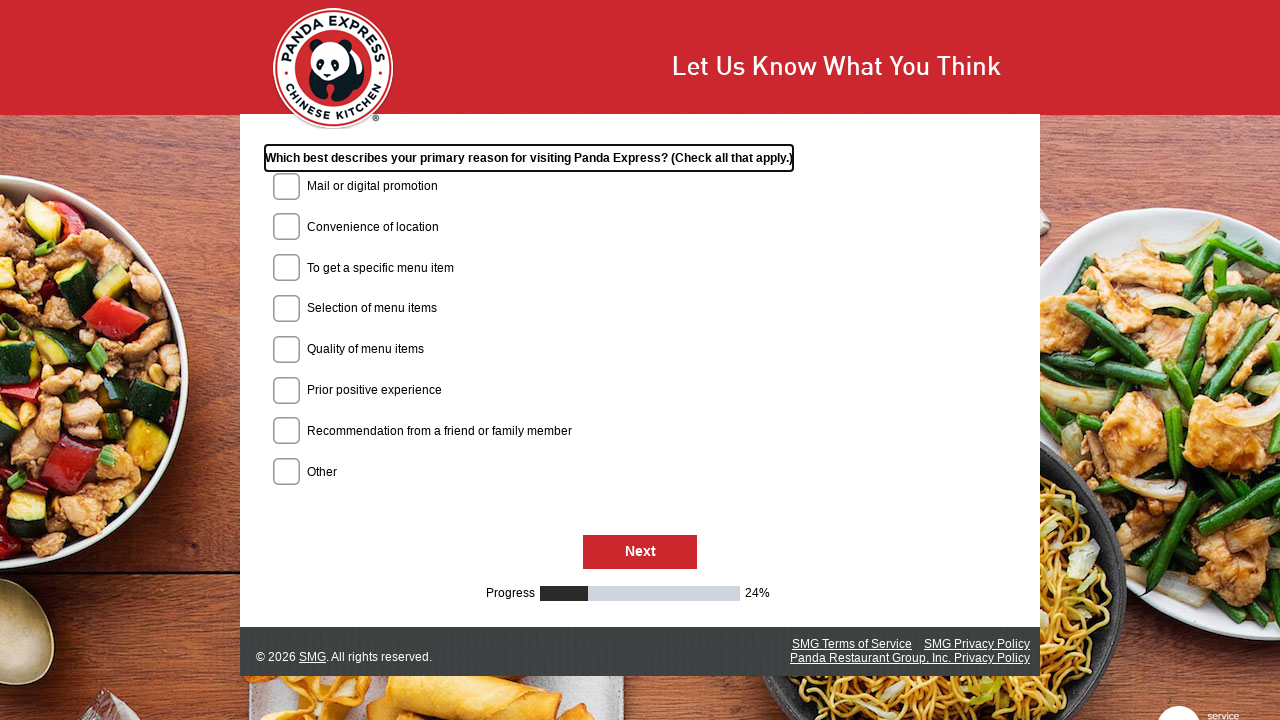

Clicked Next button to proceed to next survey page at (640, 553) on #NextButton >> nth=0
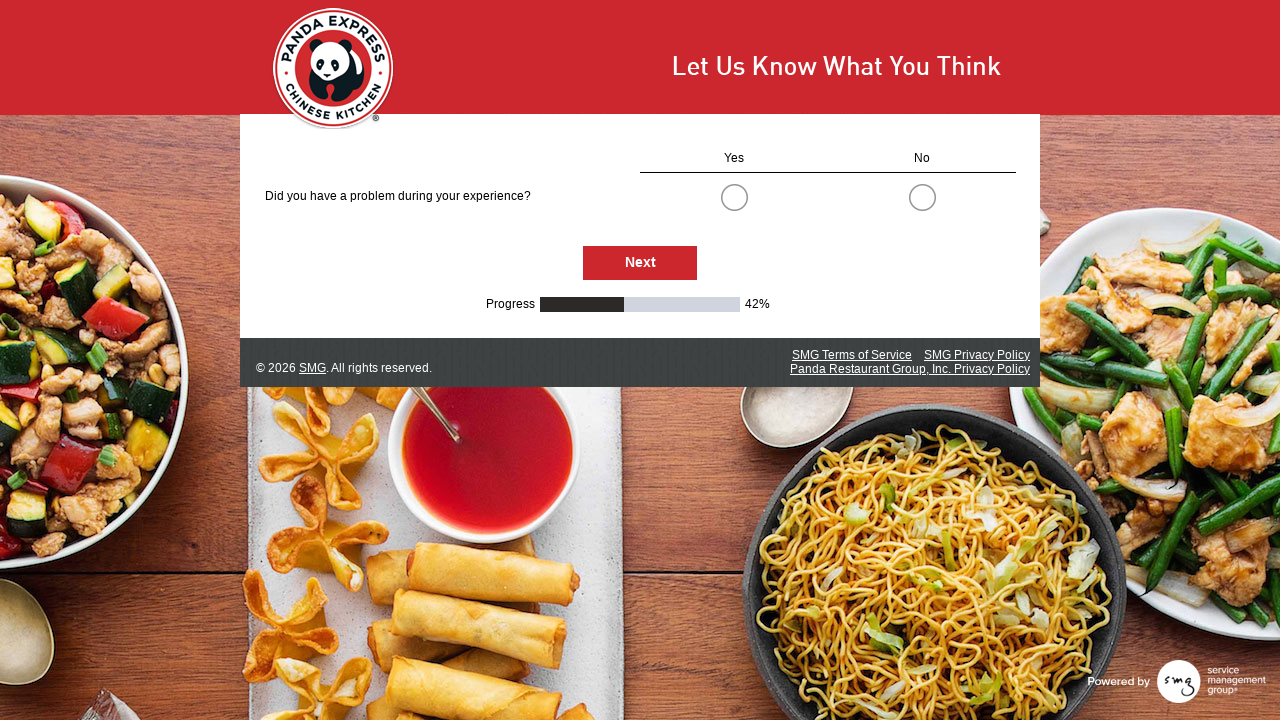

Waited for next survey page to load
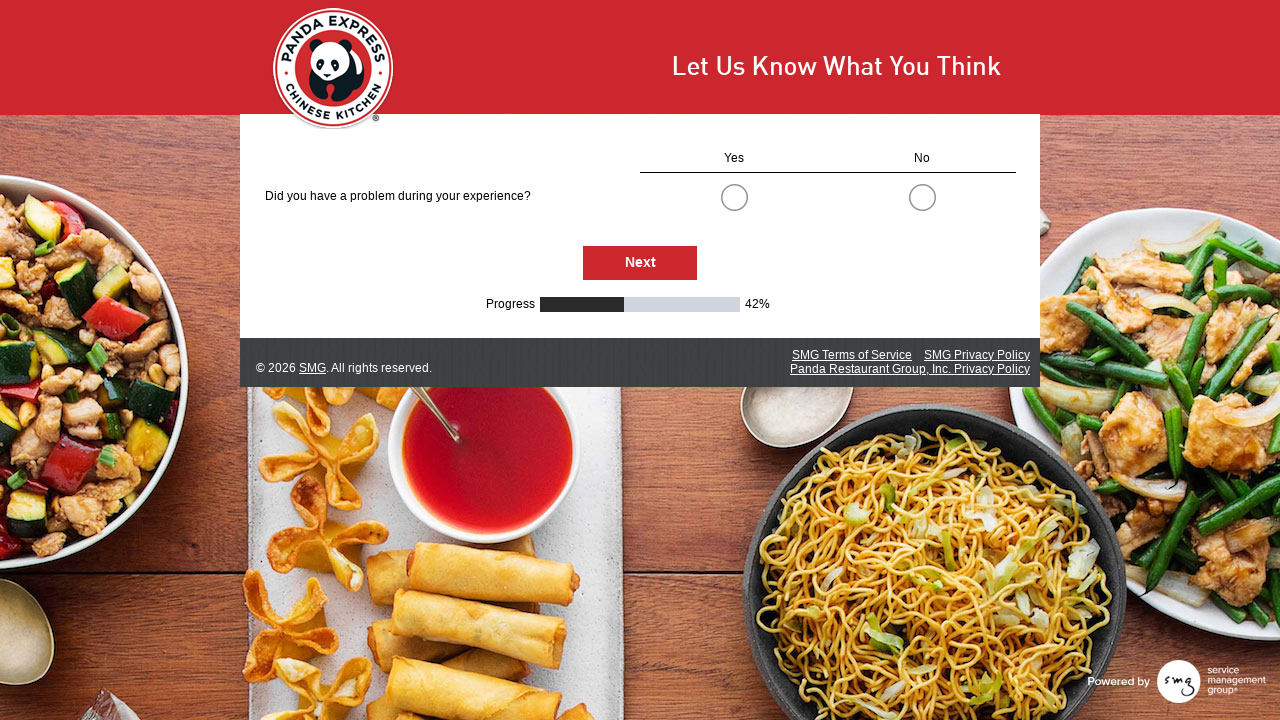

Selected first option for question (clicked radio button at index 0) at (734, 197) on .radioSimpleInput >> nth=0
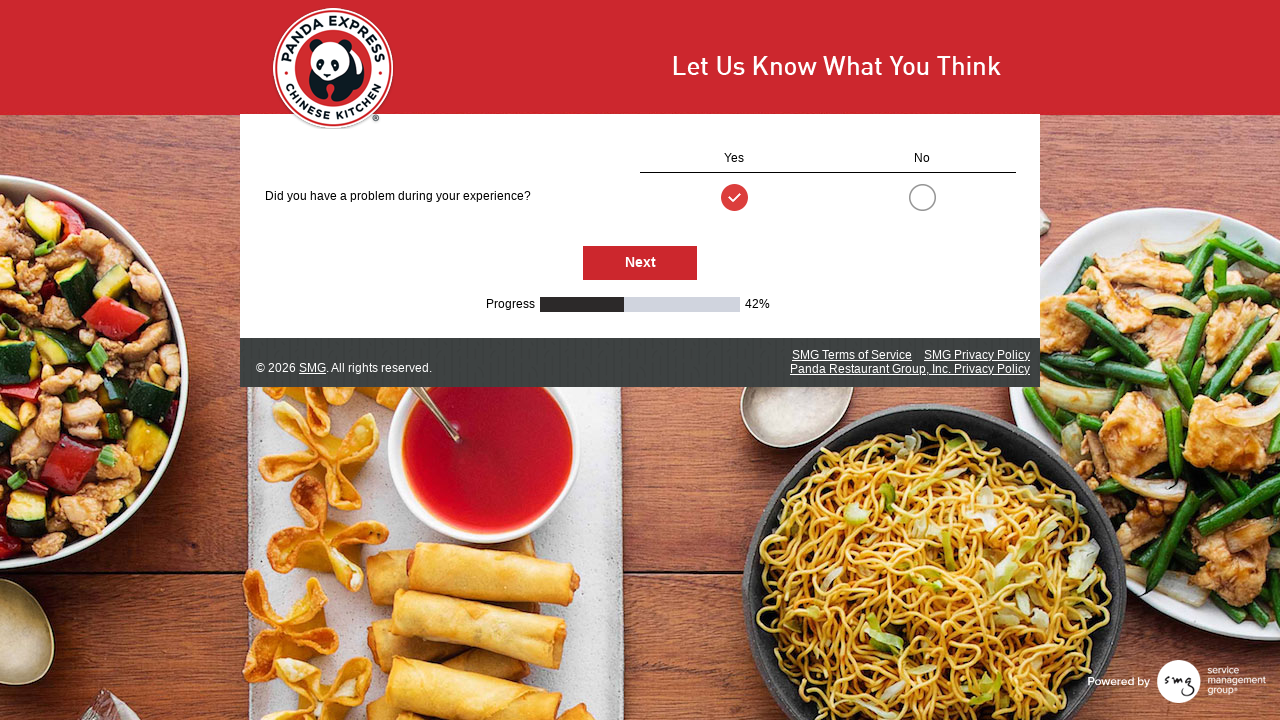

Clicked Next button to proceed to next survey page at (640, 263) on #NextButton >> nth=0
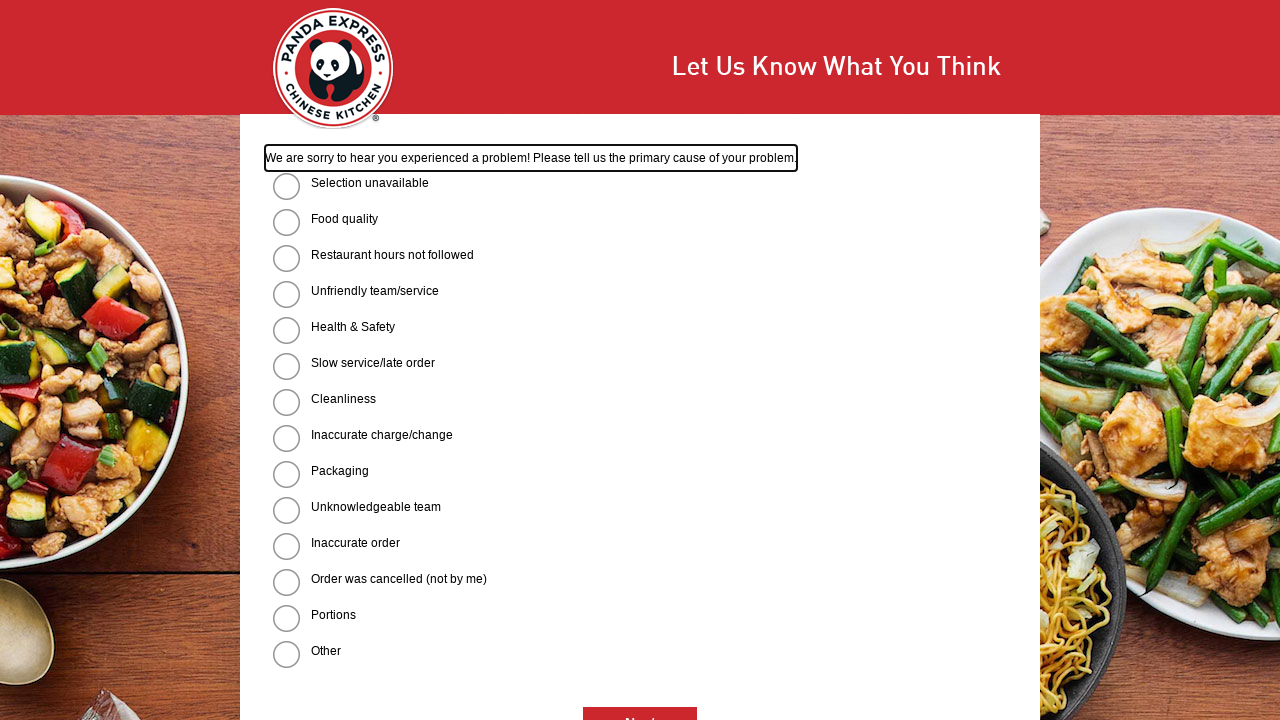

Waited for next survey page to load
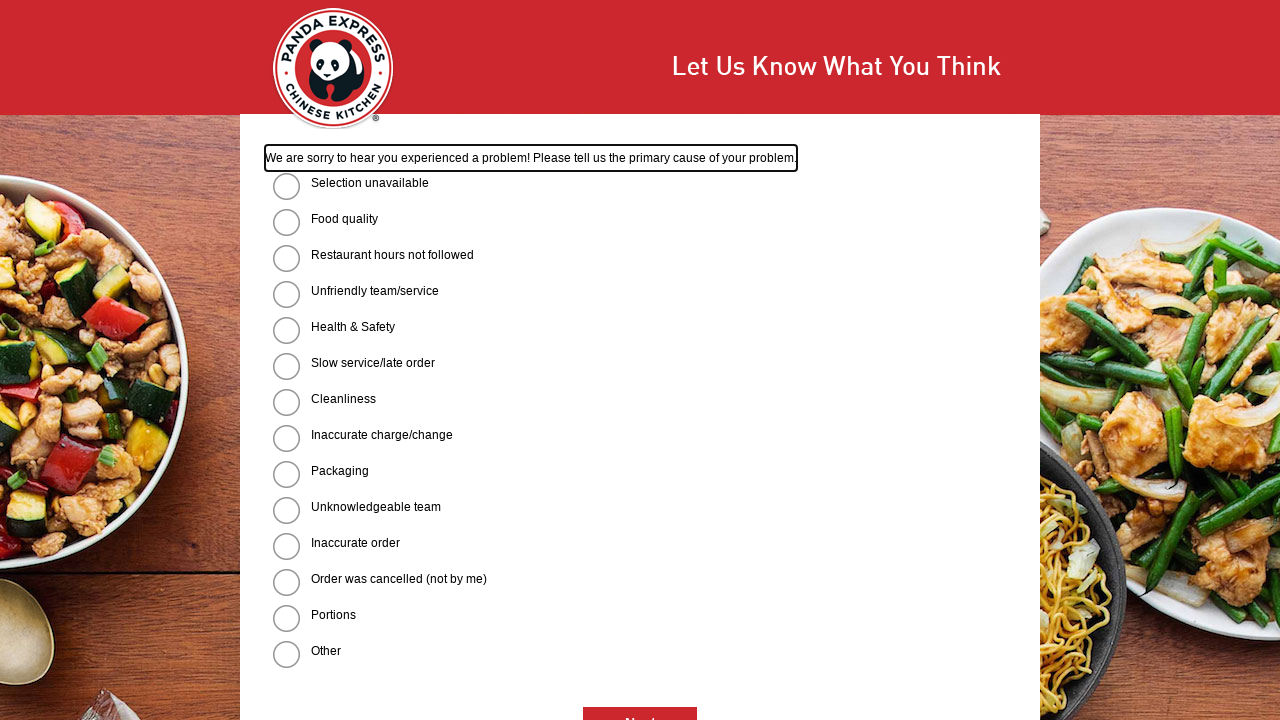

Selected first option for question (clicked radio button at index 0) at (286, 186) on .radioSimpleInput >> nth=0
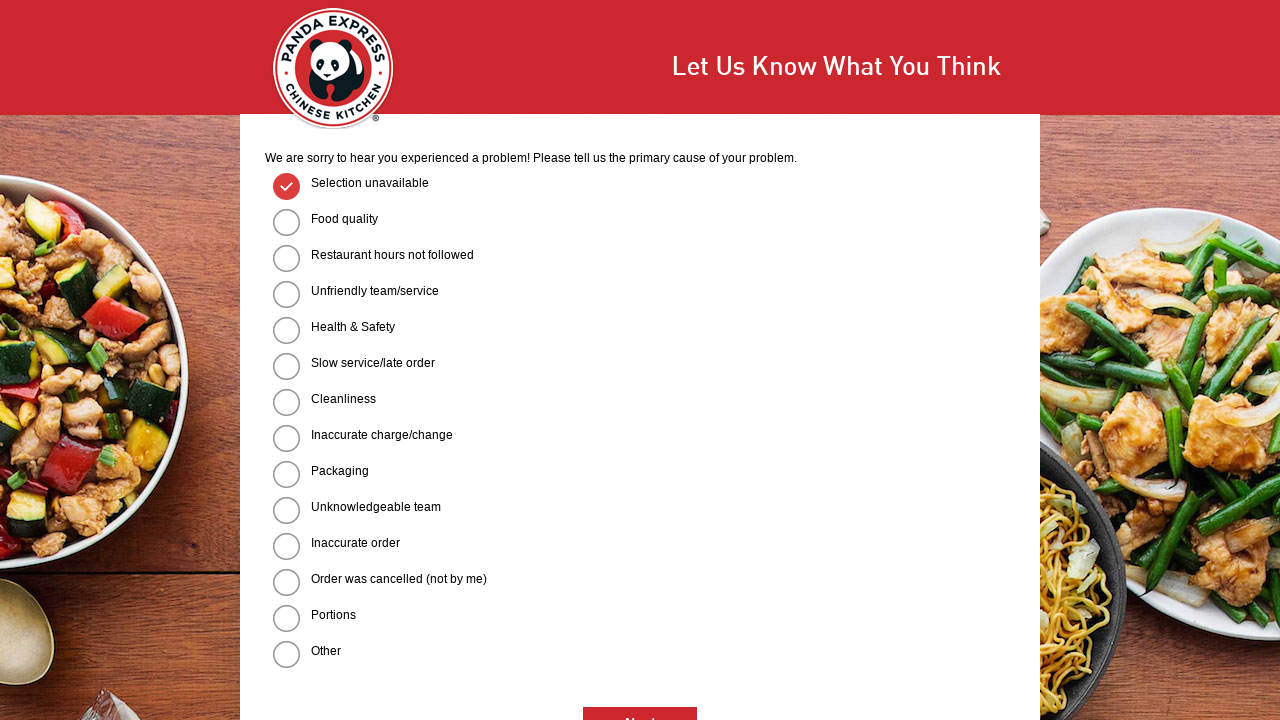

Selected first option for question (clicked radio button at index 5) at (286, 366) on .radioSimpleInput >> nth=5
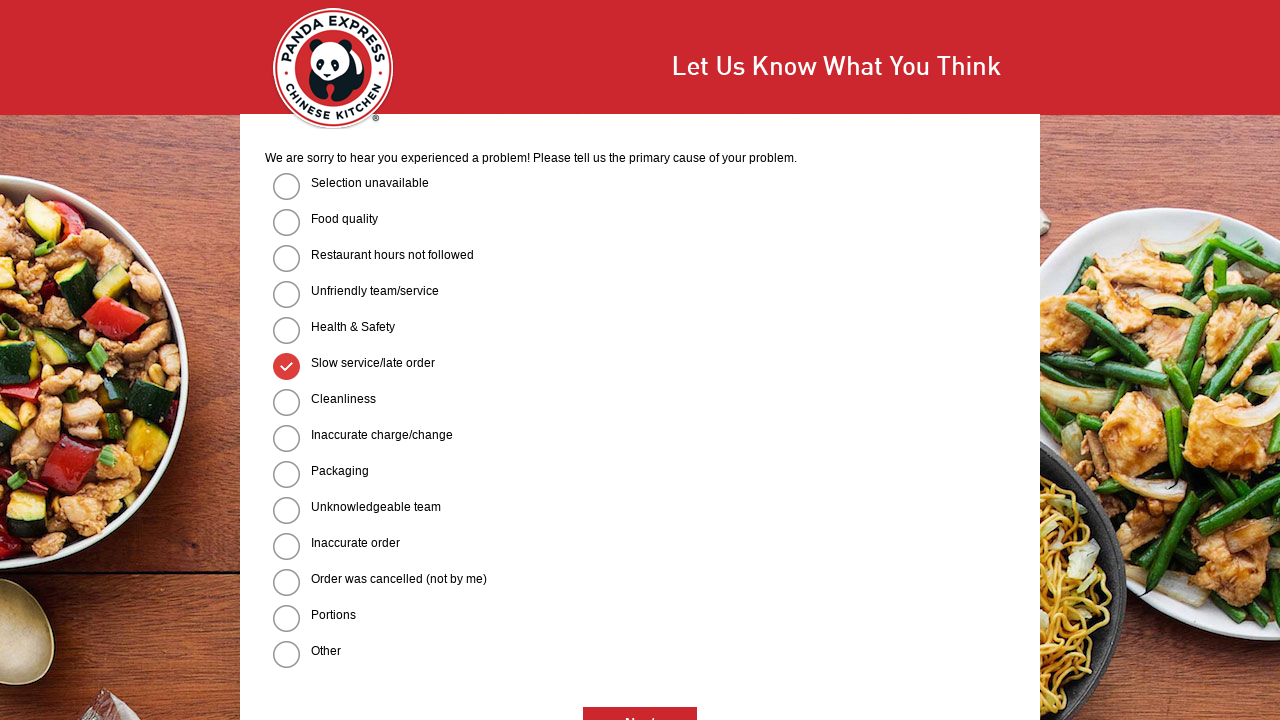

Selected first option for question (clicked radio button at index 10) at (286, 546) on .radioSimpleInput >> nth=10
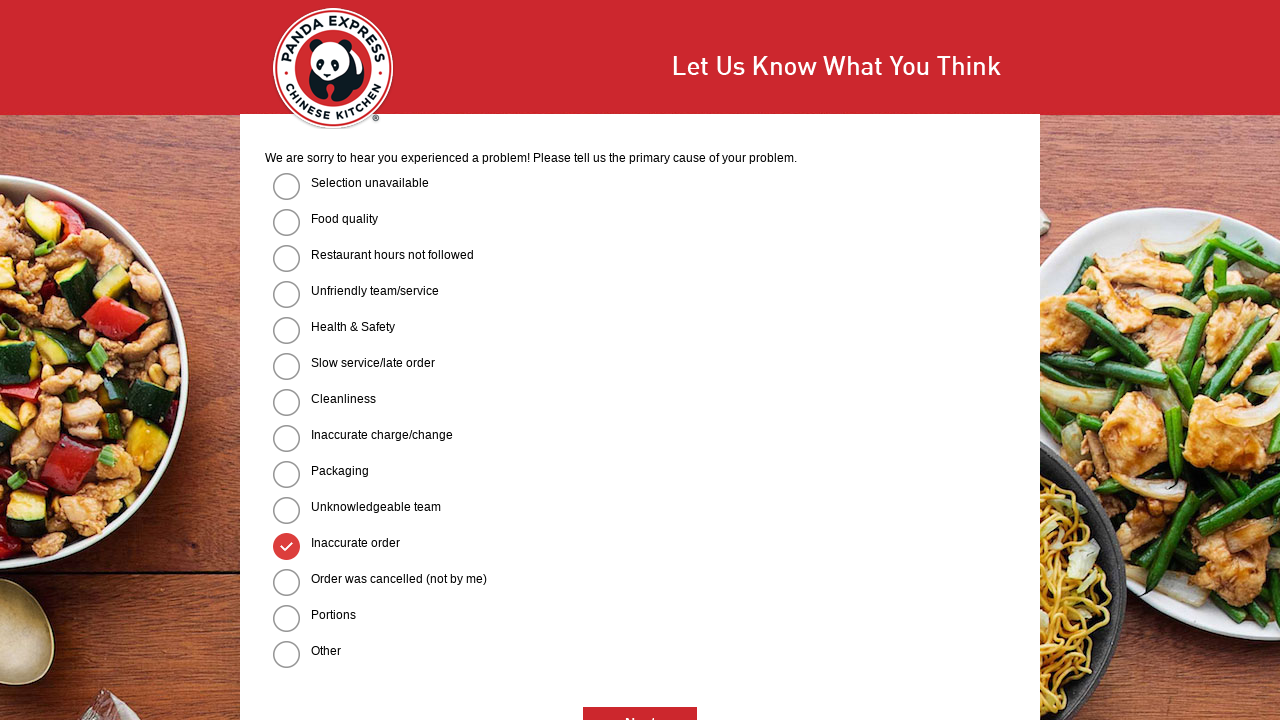

Clicked Next button to proceed to next survey page at (640, 703) on #NextButton >> nth=0
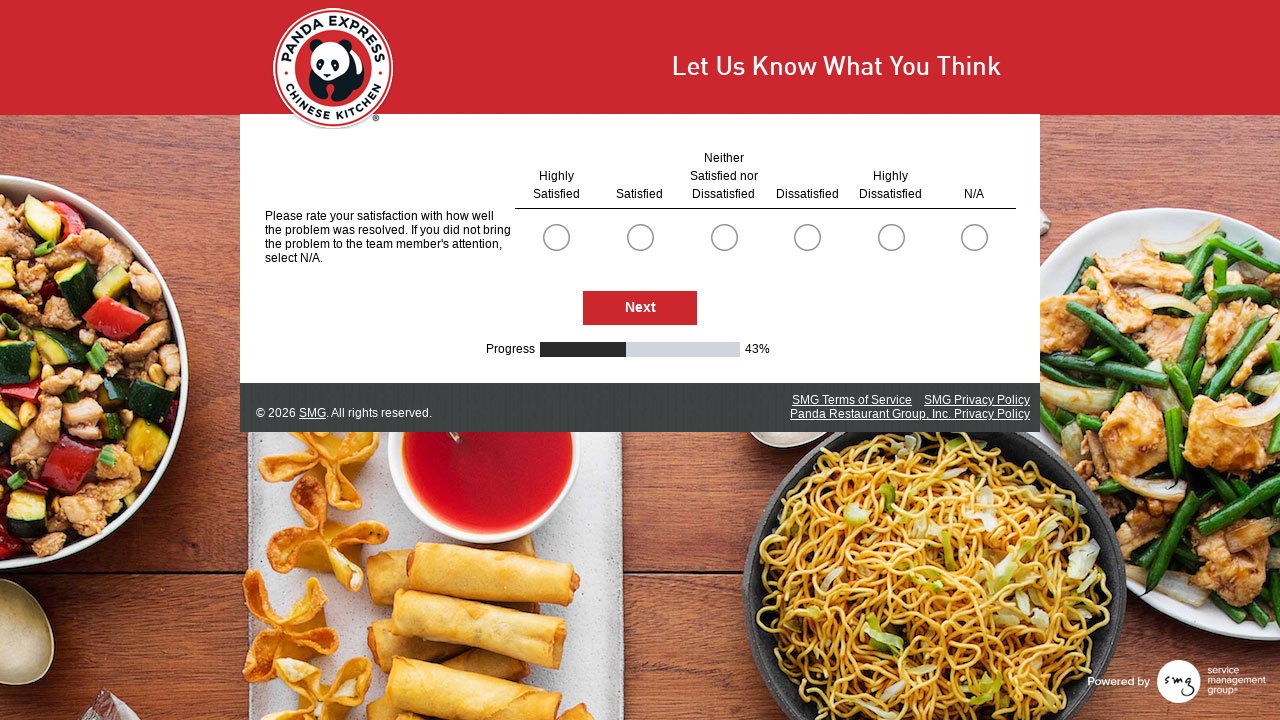

Waited for next survey page to load
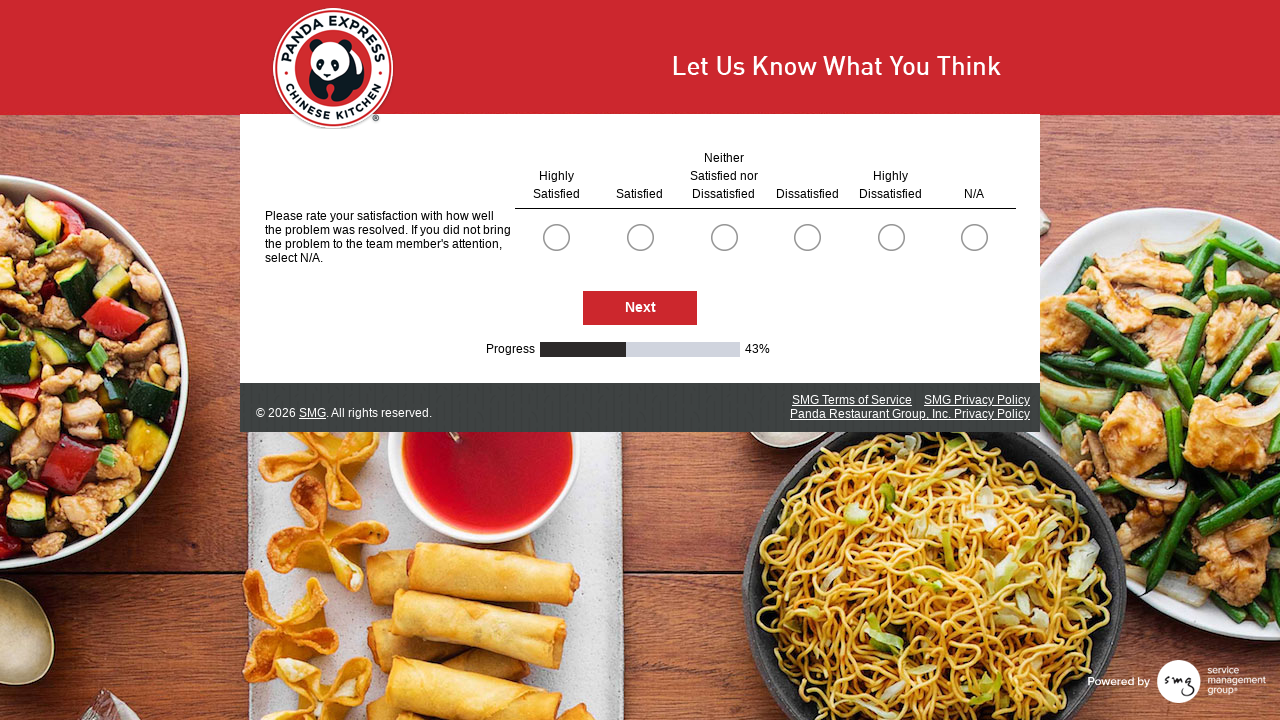

Selected first option for question (clicked radio button at index 0) at (556, 237) on .radioSimpleInput >> nth=0
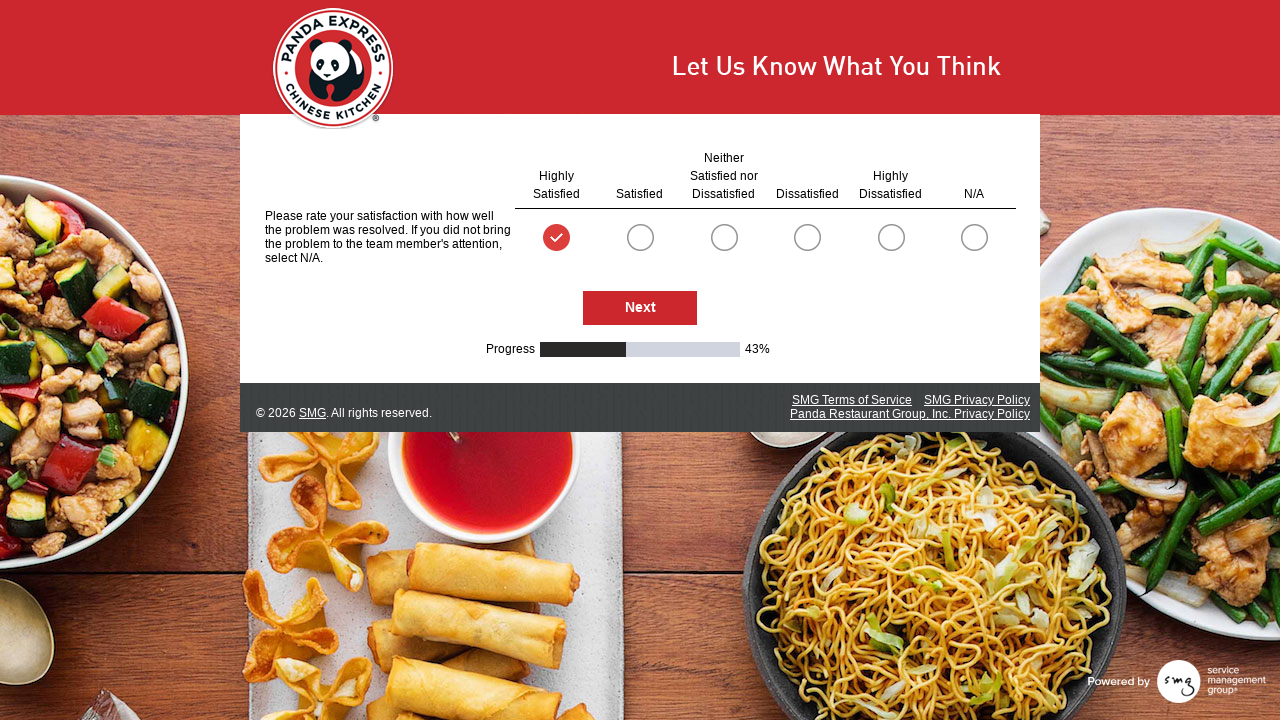

Selected first option for question (clicked radio button at index 5) at (974, 237) on .radioSimpleInput >> nth=5
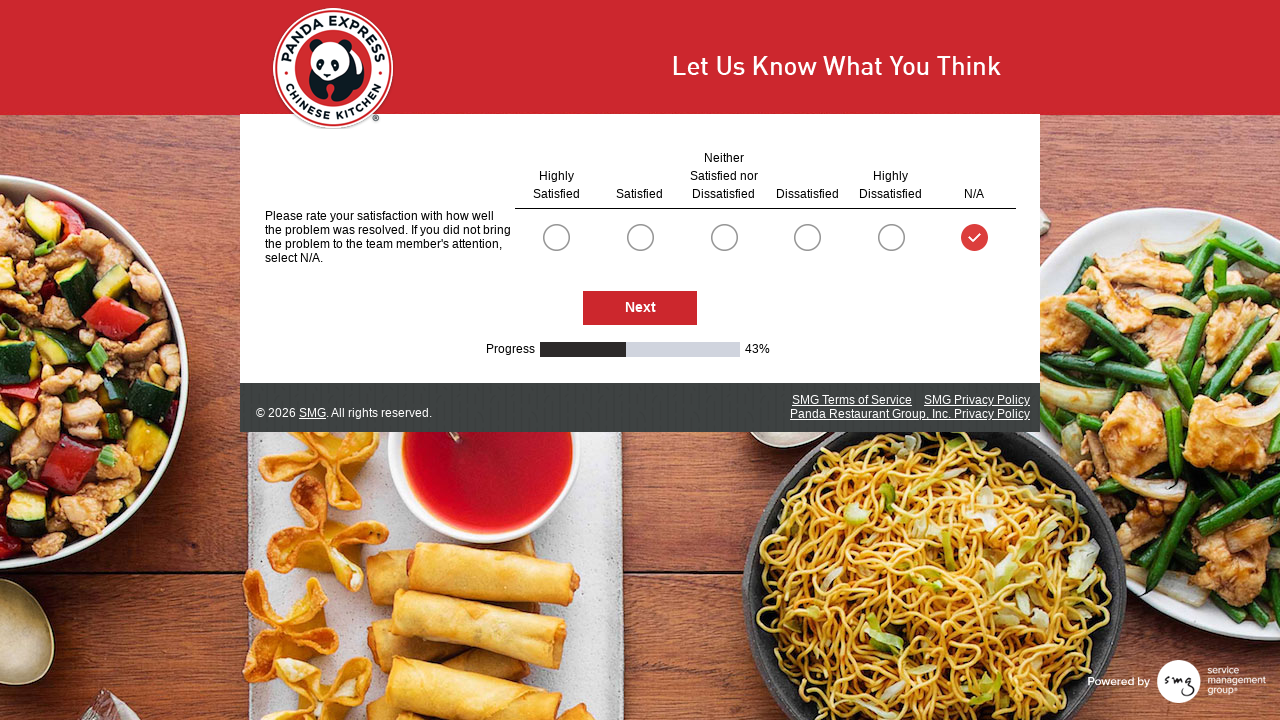

Clicked Next button to proceed to next survey page at (640, 309) on #NextButton >> nth=0
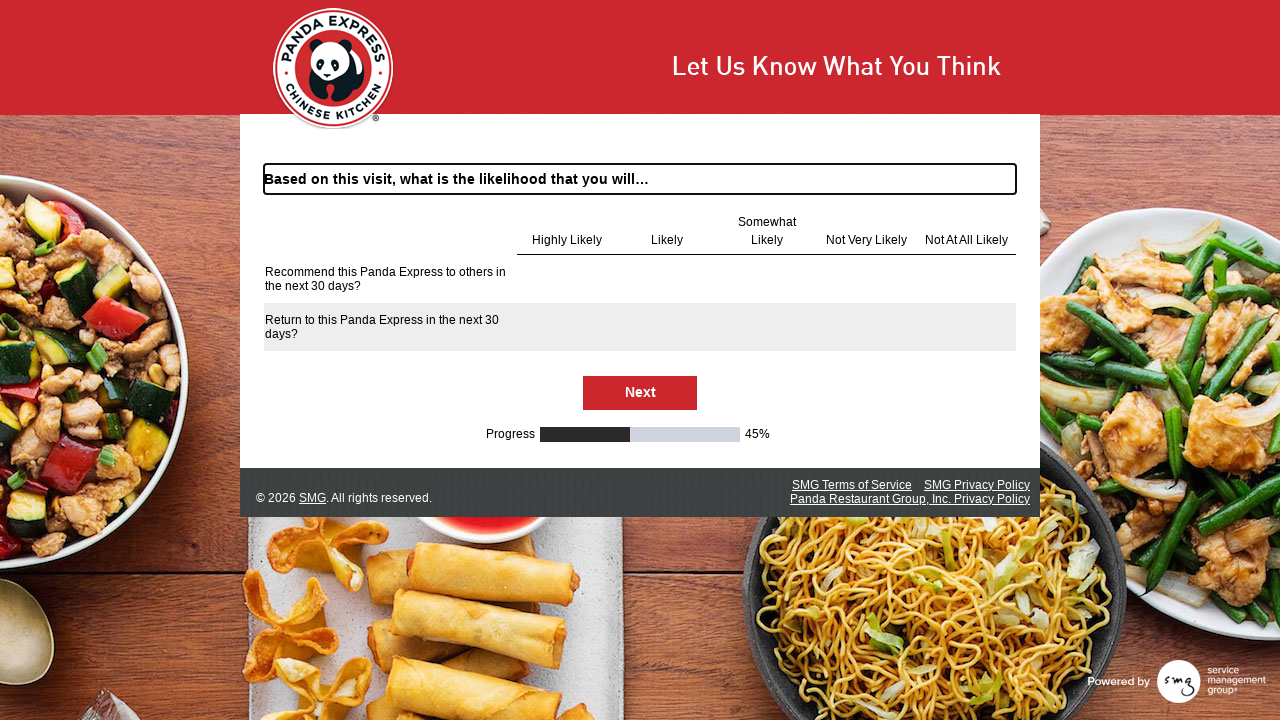

Waited for next survey page to load
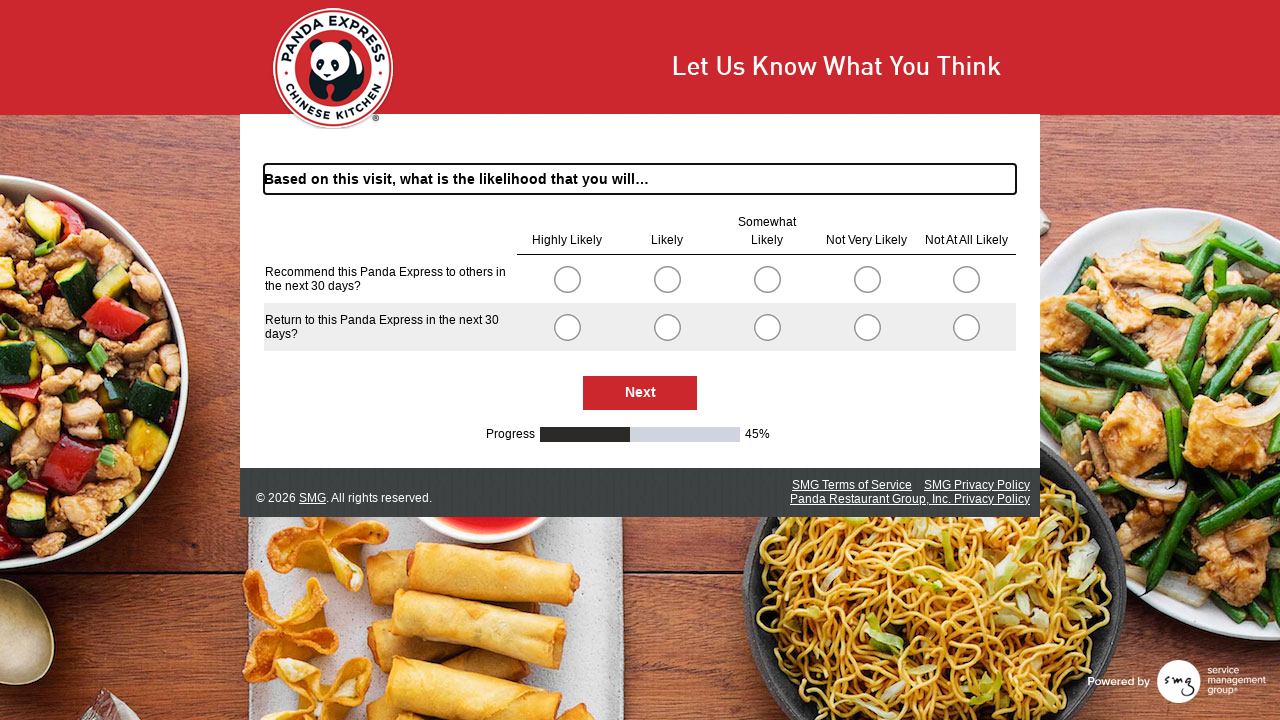

Selected first option for question (clicked radio button at index 0) at (567, 279) on .radioSimpleInput >> nth=0
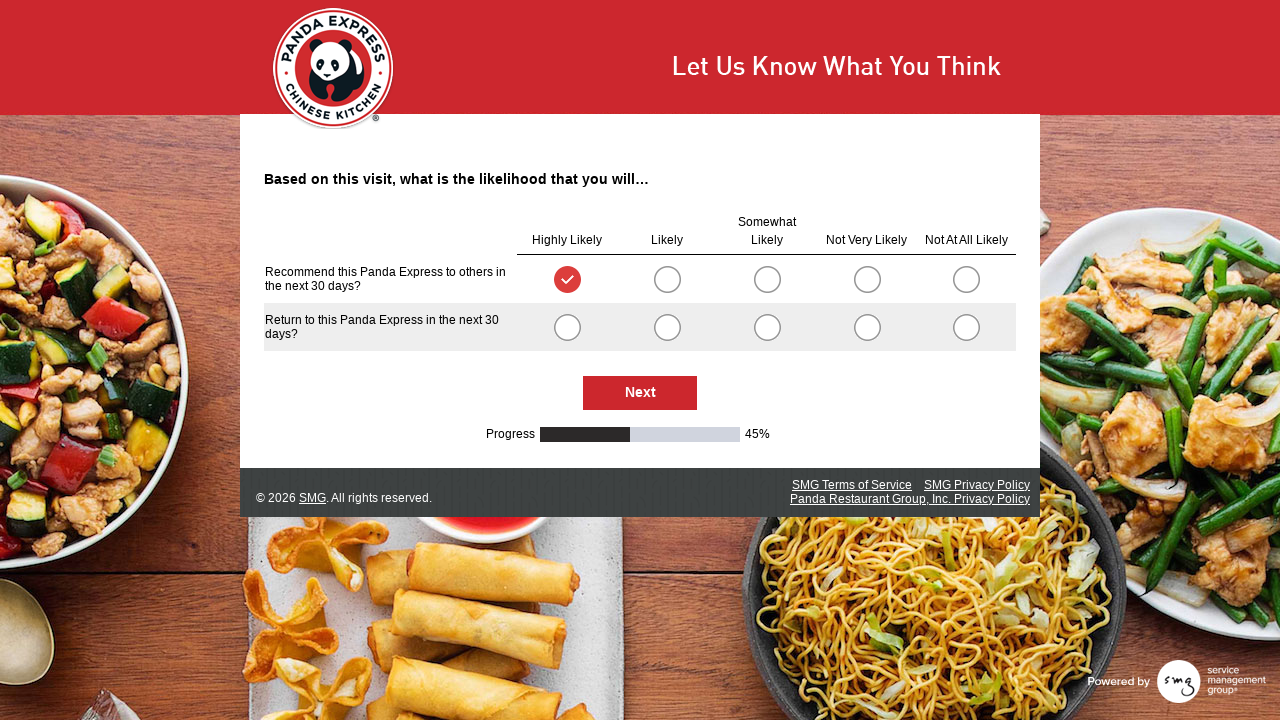

Selected first option for question (clicked radio button at index 5) at (567, 327) on .radioSimpleInput >> nth=5
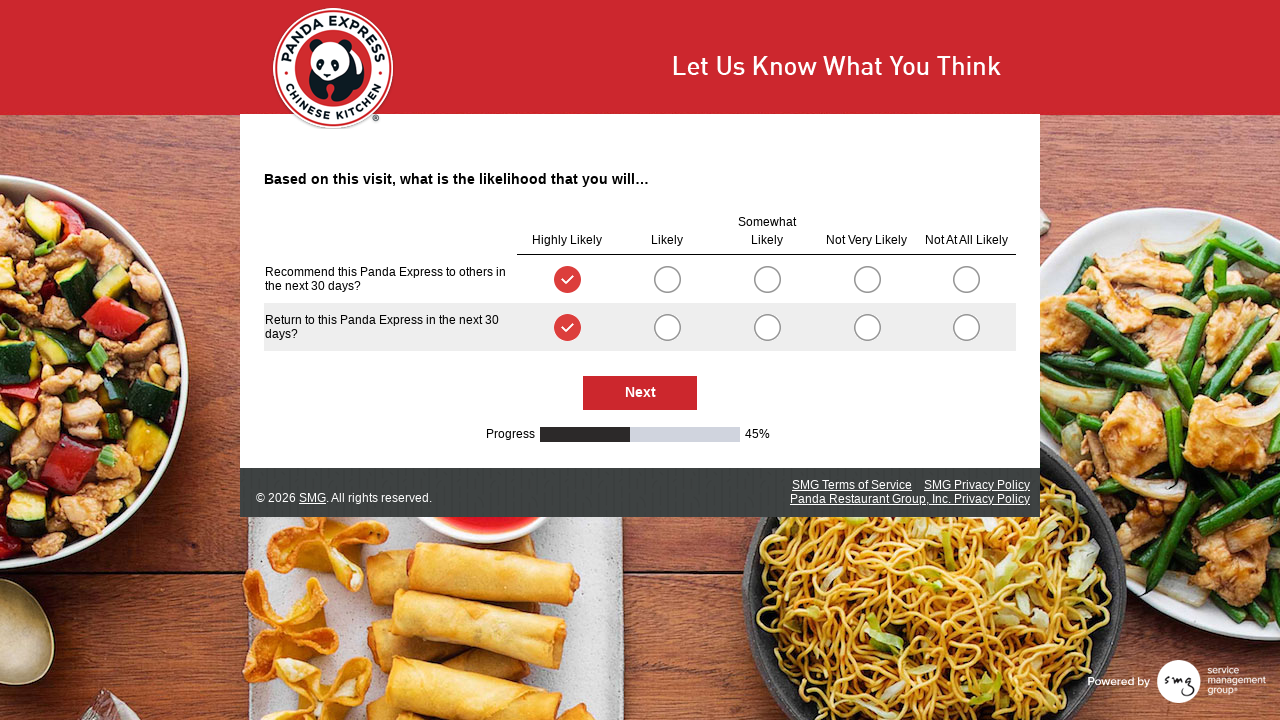

Clicked Next button to proceed to next survey page at (640, 393) on #NextButton >> nth=0
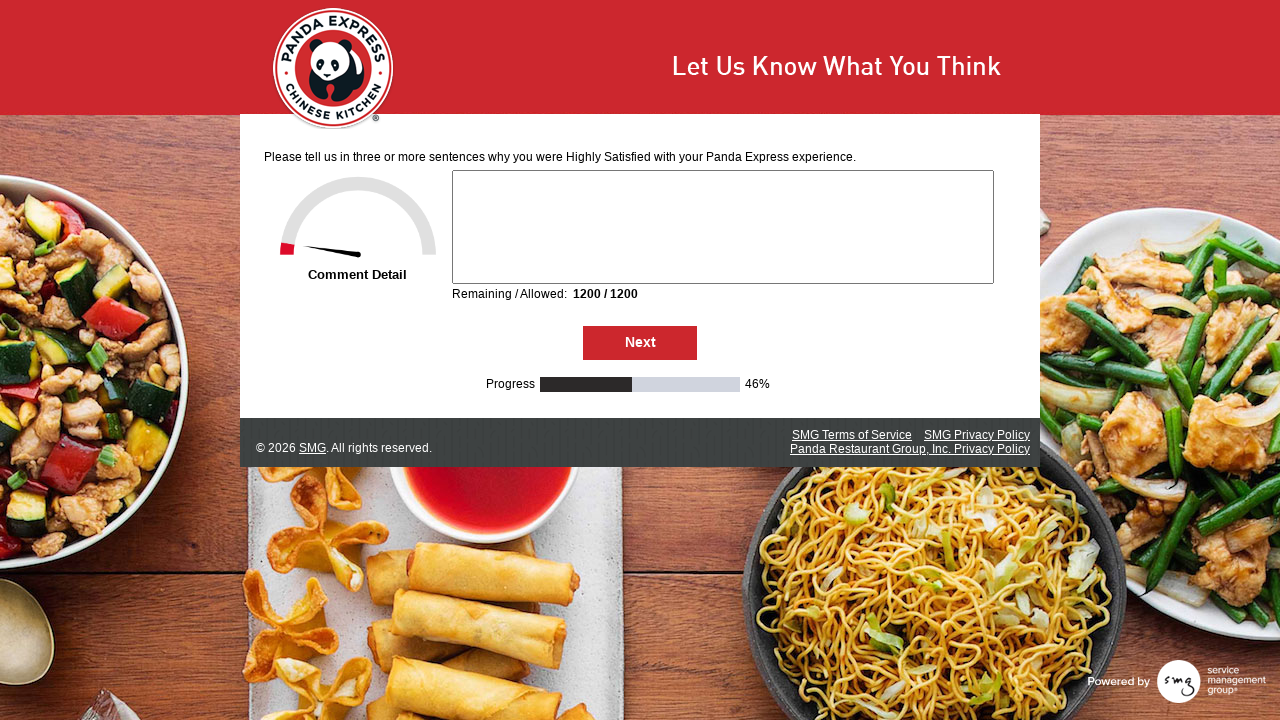

Waited for next survey page to load
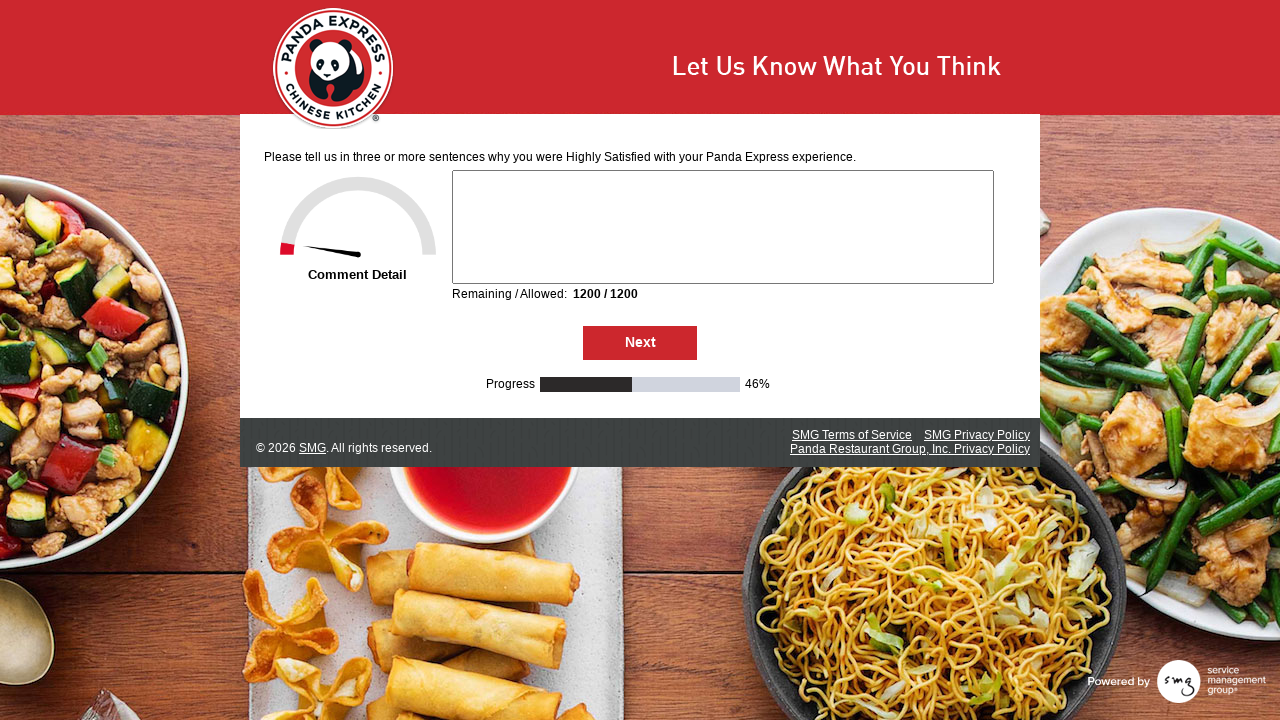

Clicked Next button to proceed to next survey page at (640, 343) on #NextButton >> nth=0
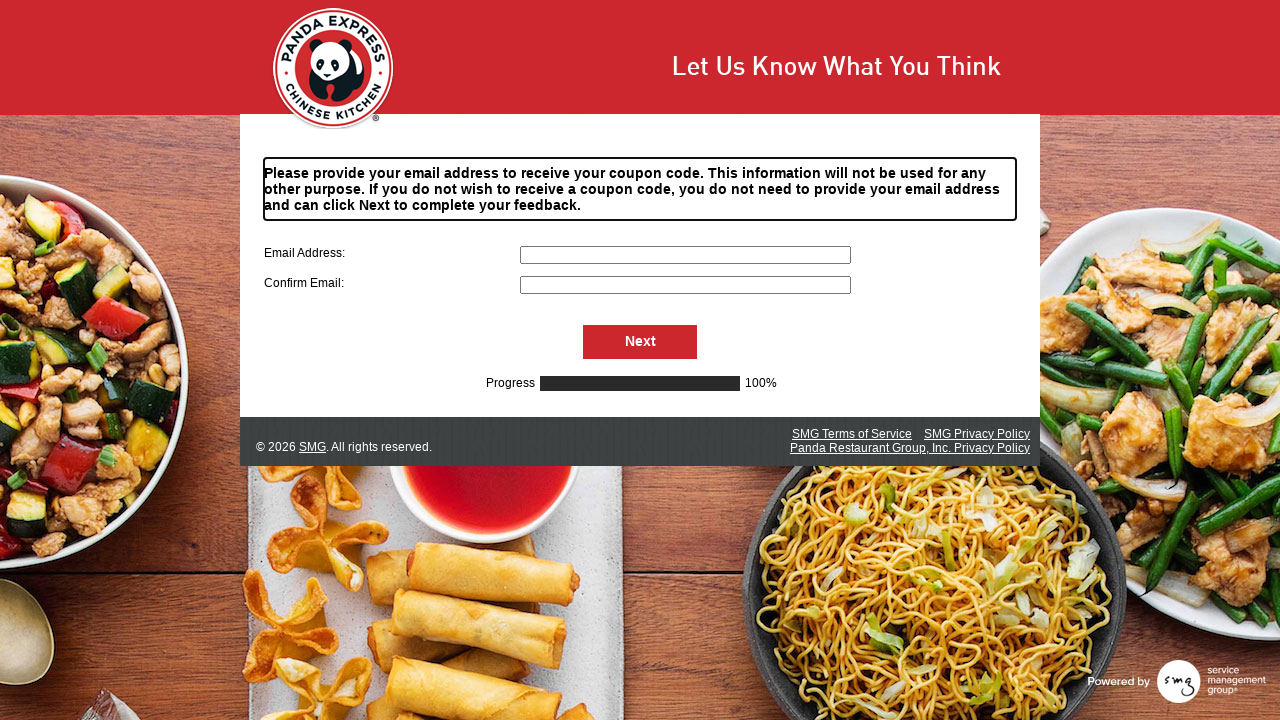

Waited for next survey page to load
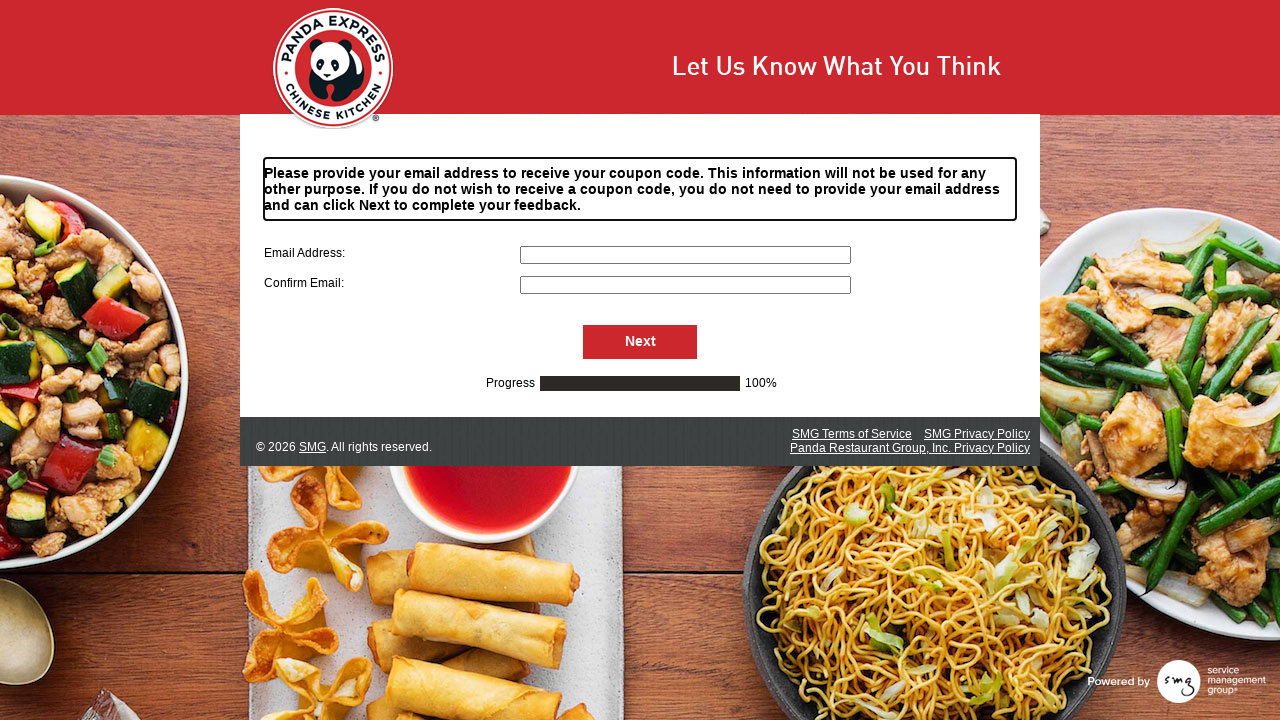

Clicked Next button to proceed to next survey page at (640, 342) on #NextButton >> nth=0
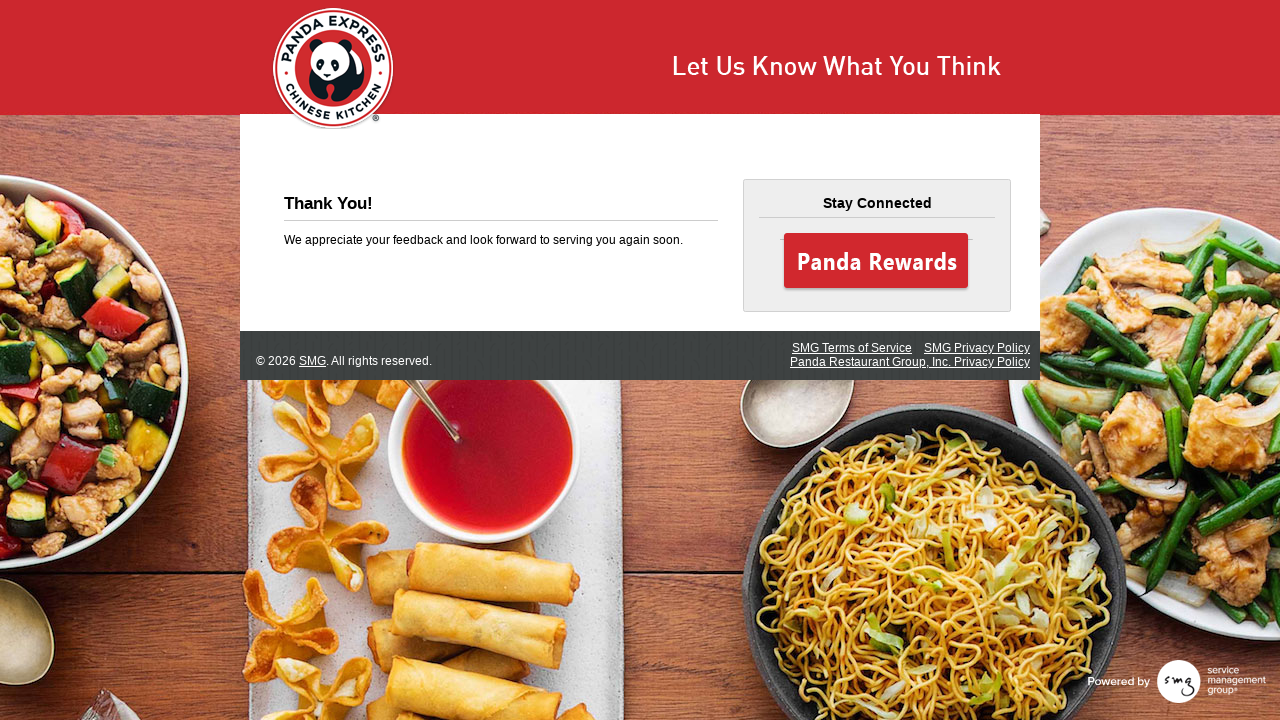

Waited for next survey page to load
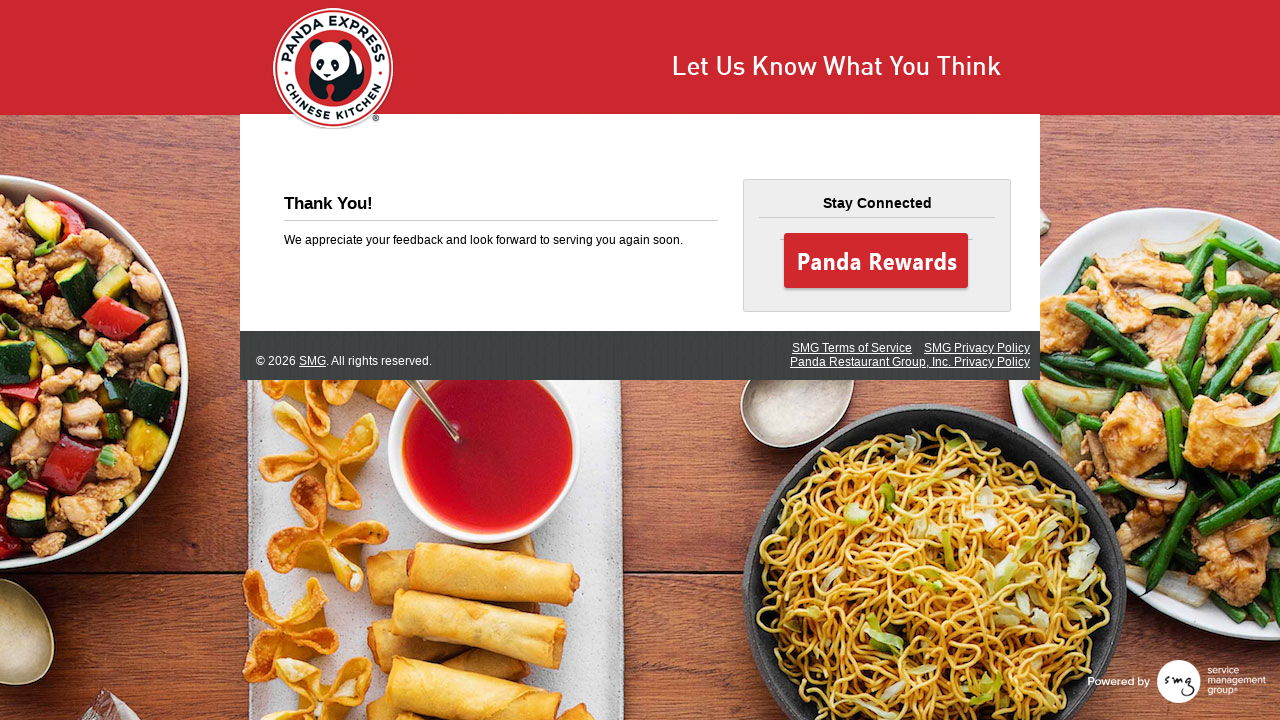

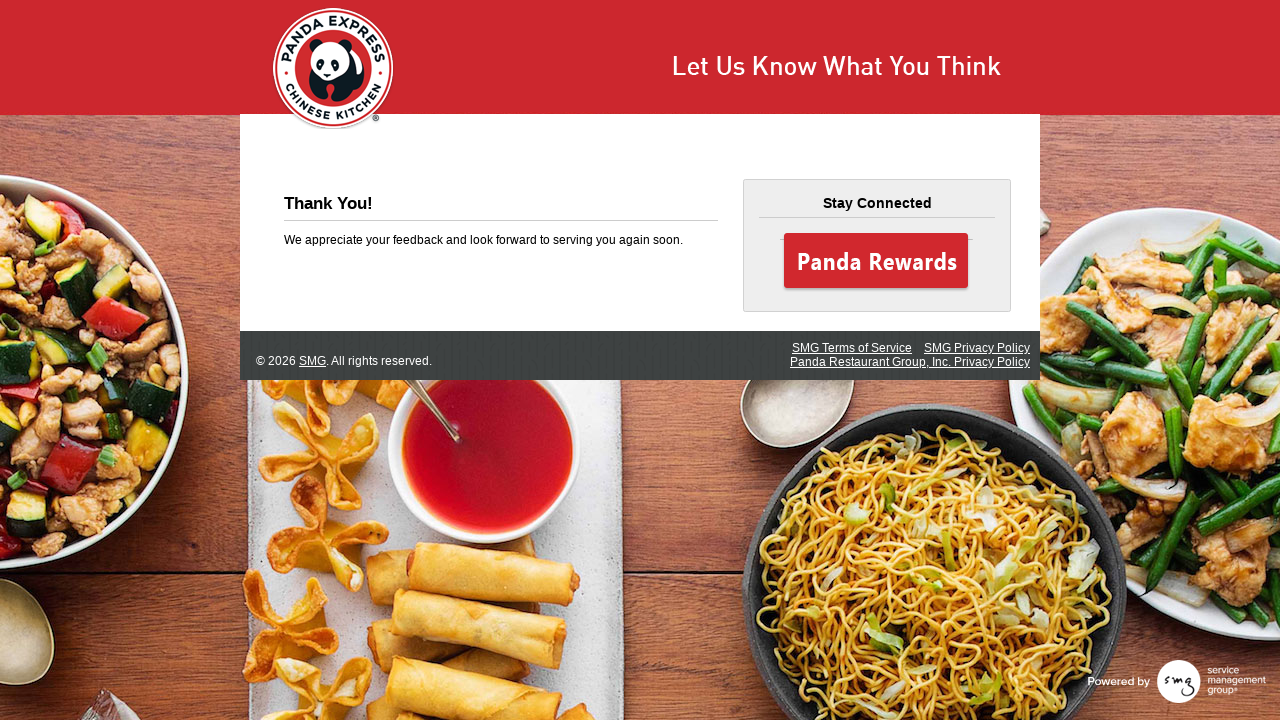